Tests page scrolling functionality by navigating to OptinMonster website and scrolling down incrementally 10 times, then iterating through any open window handles to verify page titles.

Starting URL: https://optinmonster.com/

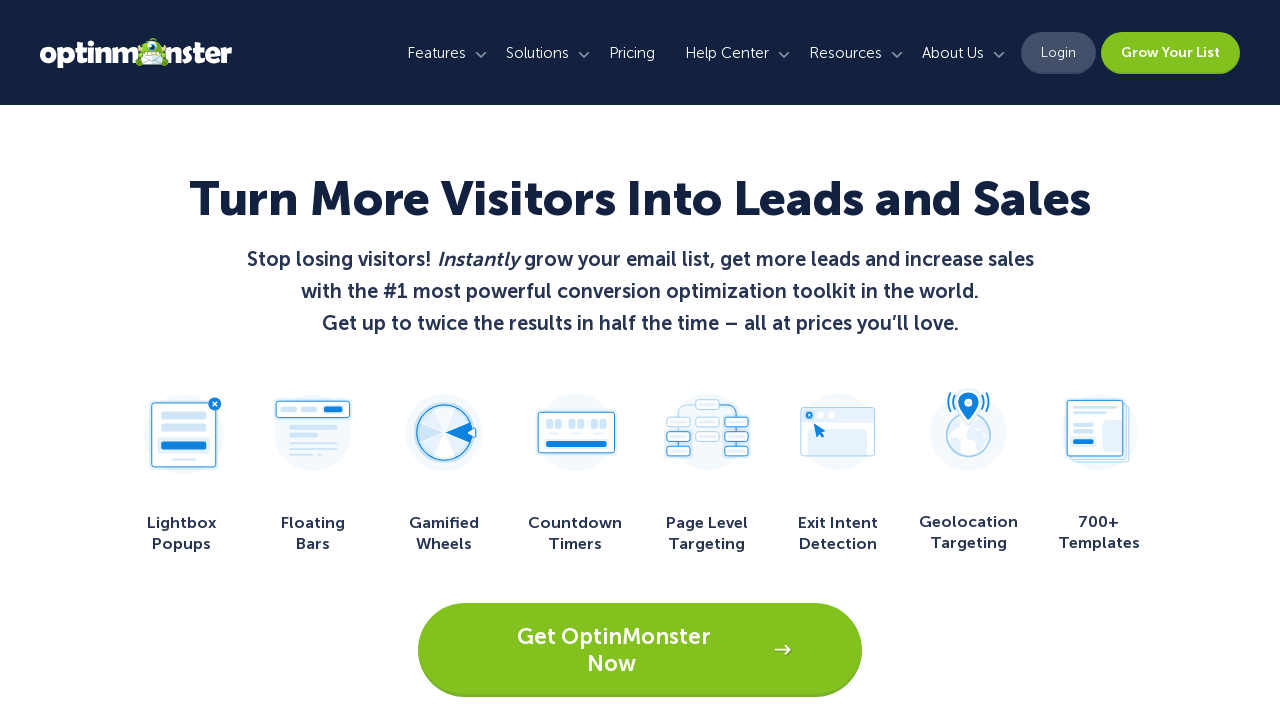

Set viewport size to 1920x1080
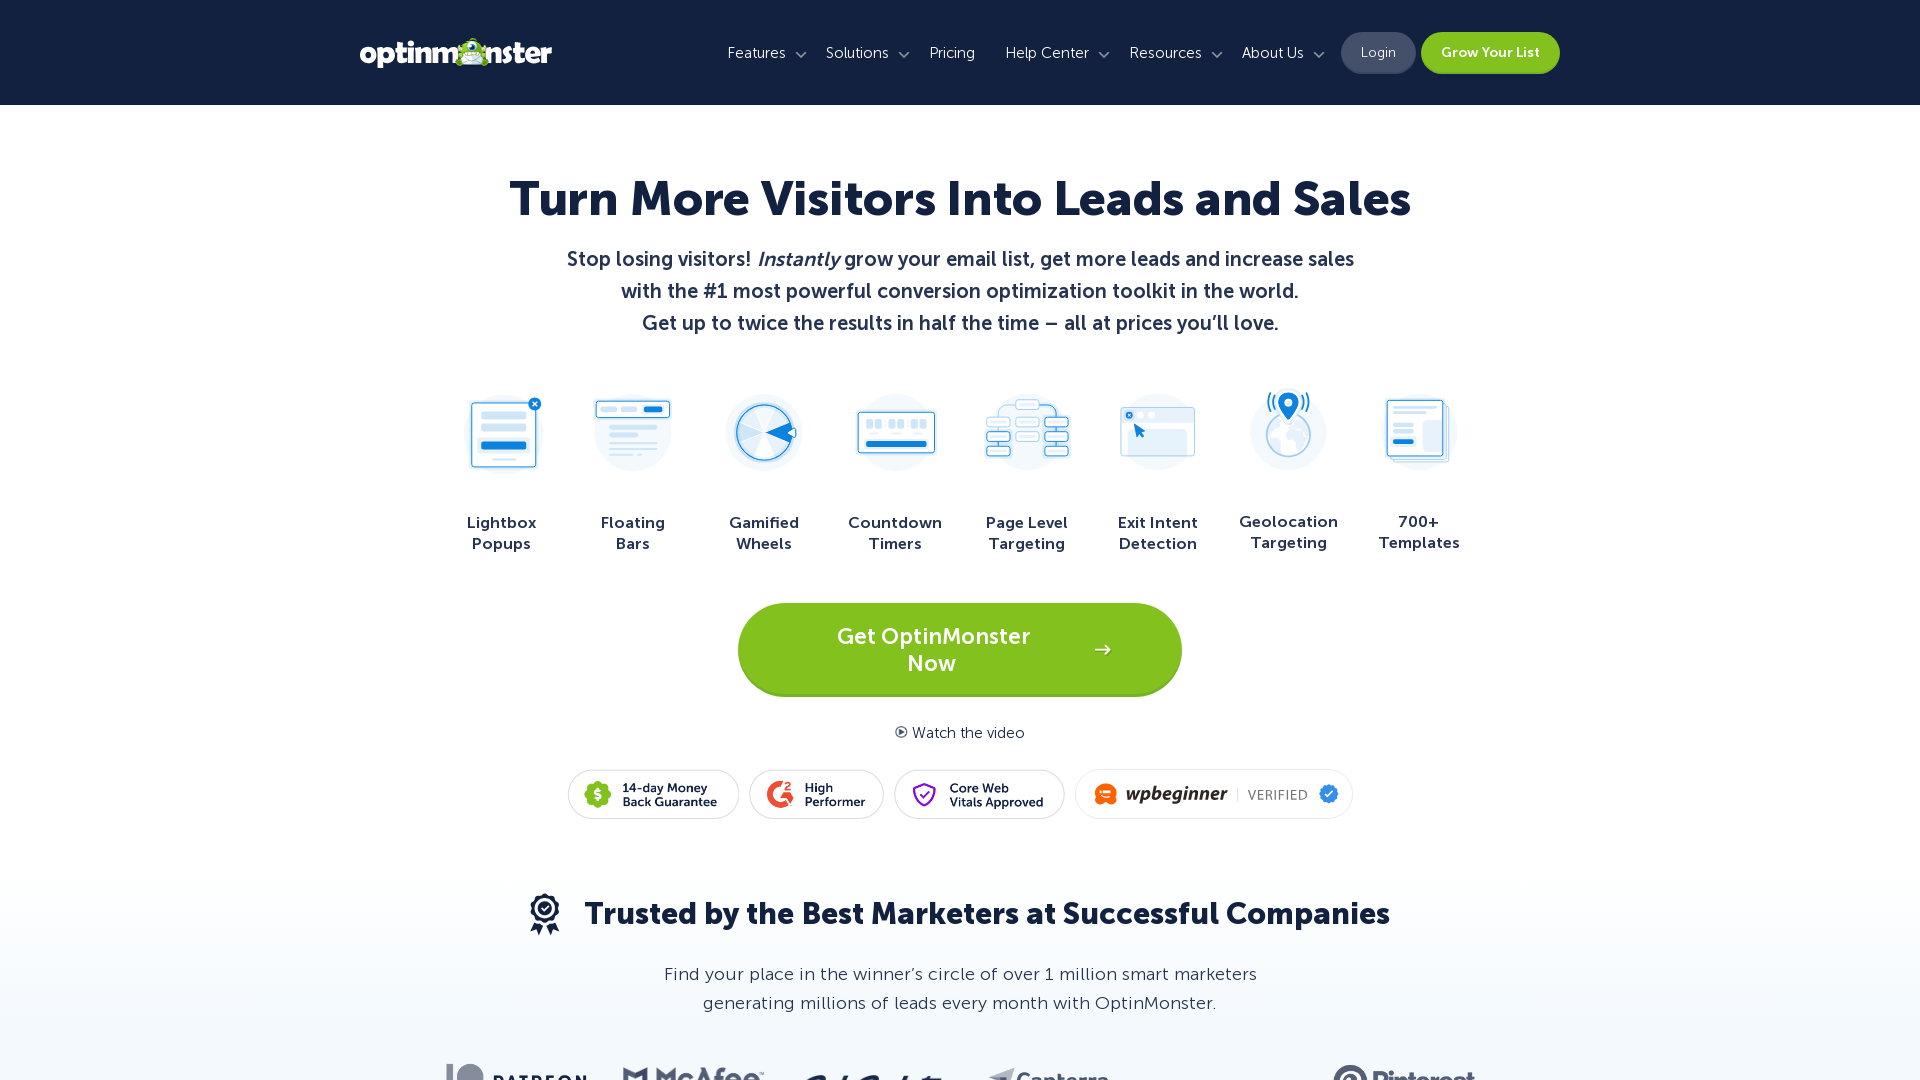

Waited for page to load (networkidle state)
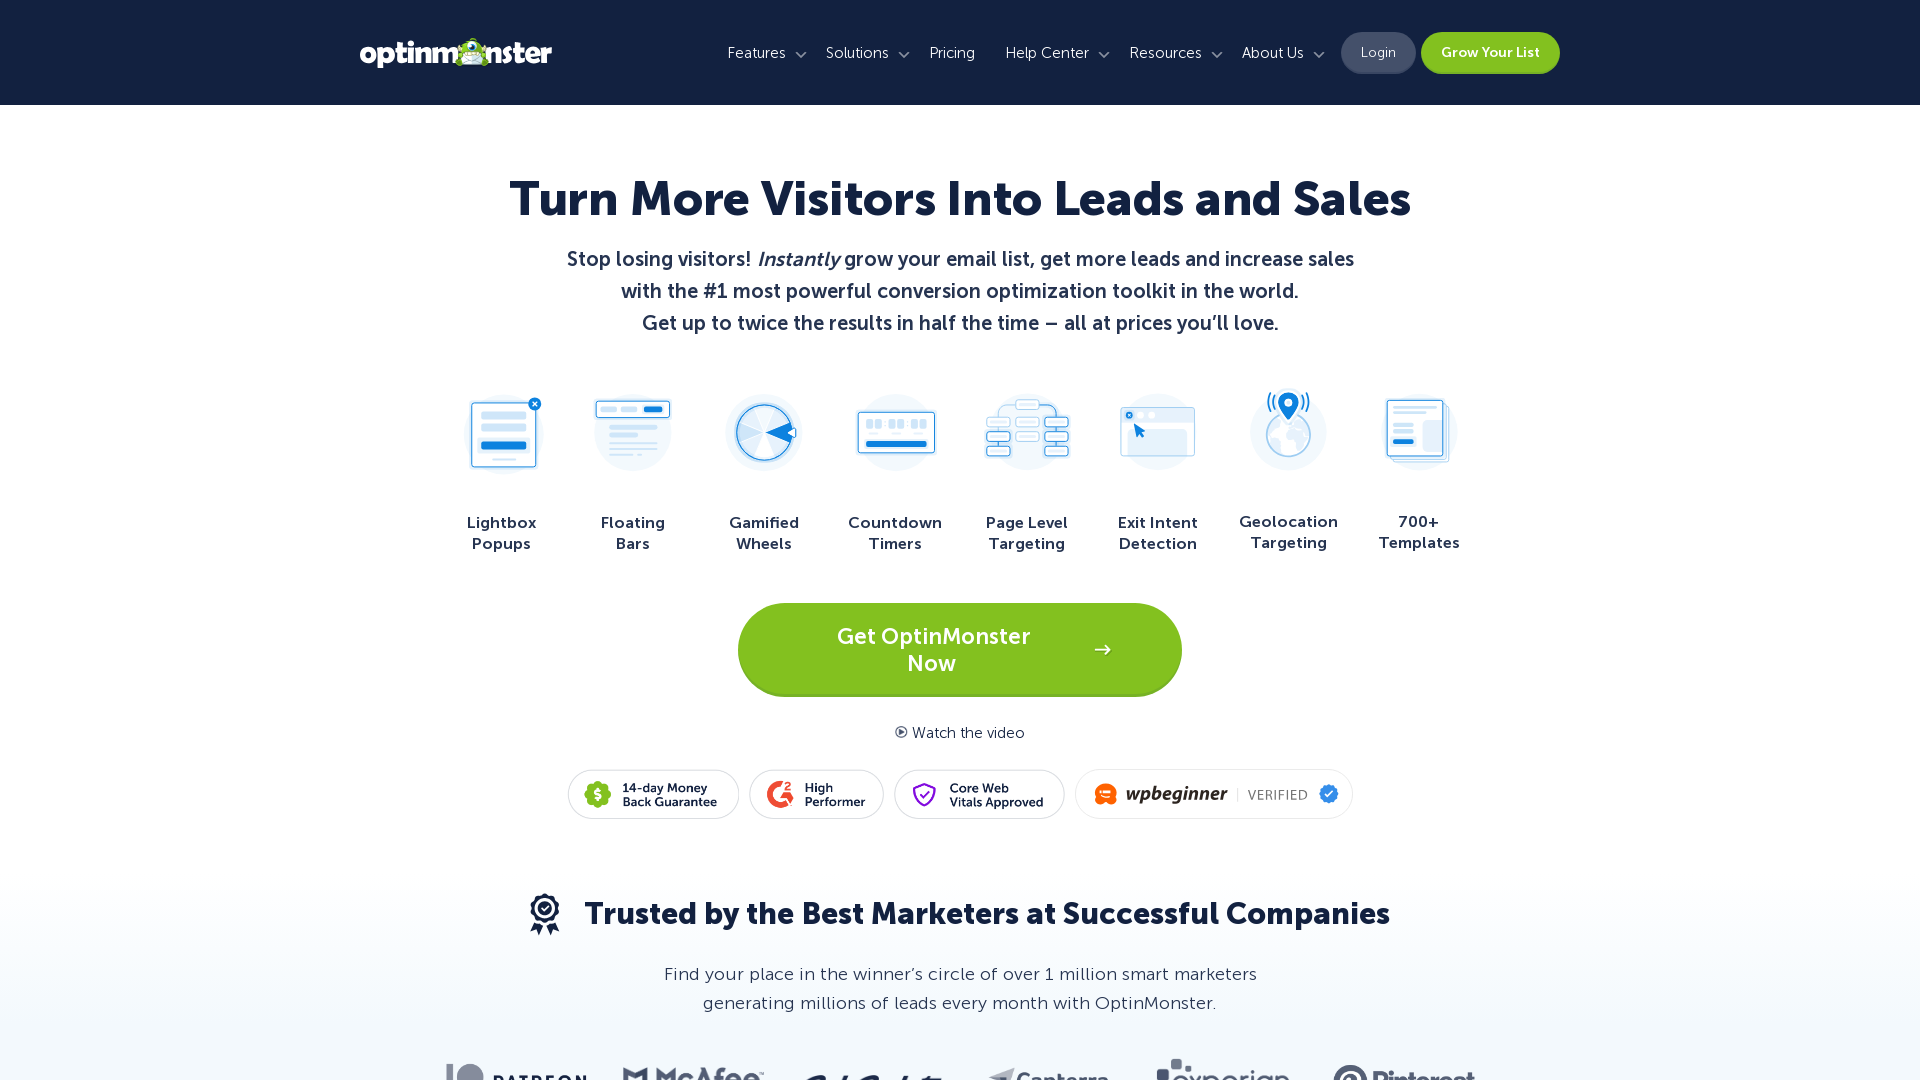

Scrolled down by 150 pixels (scroll 1/10)
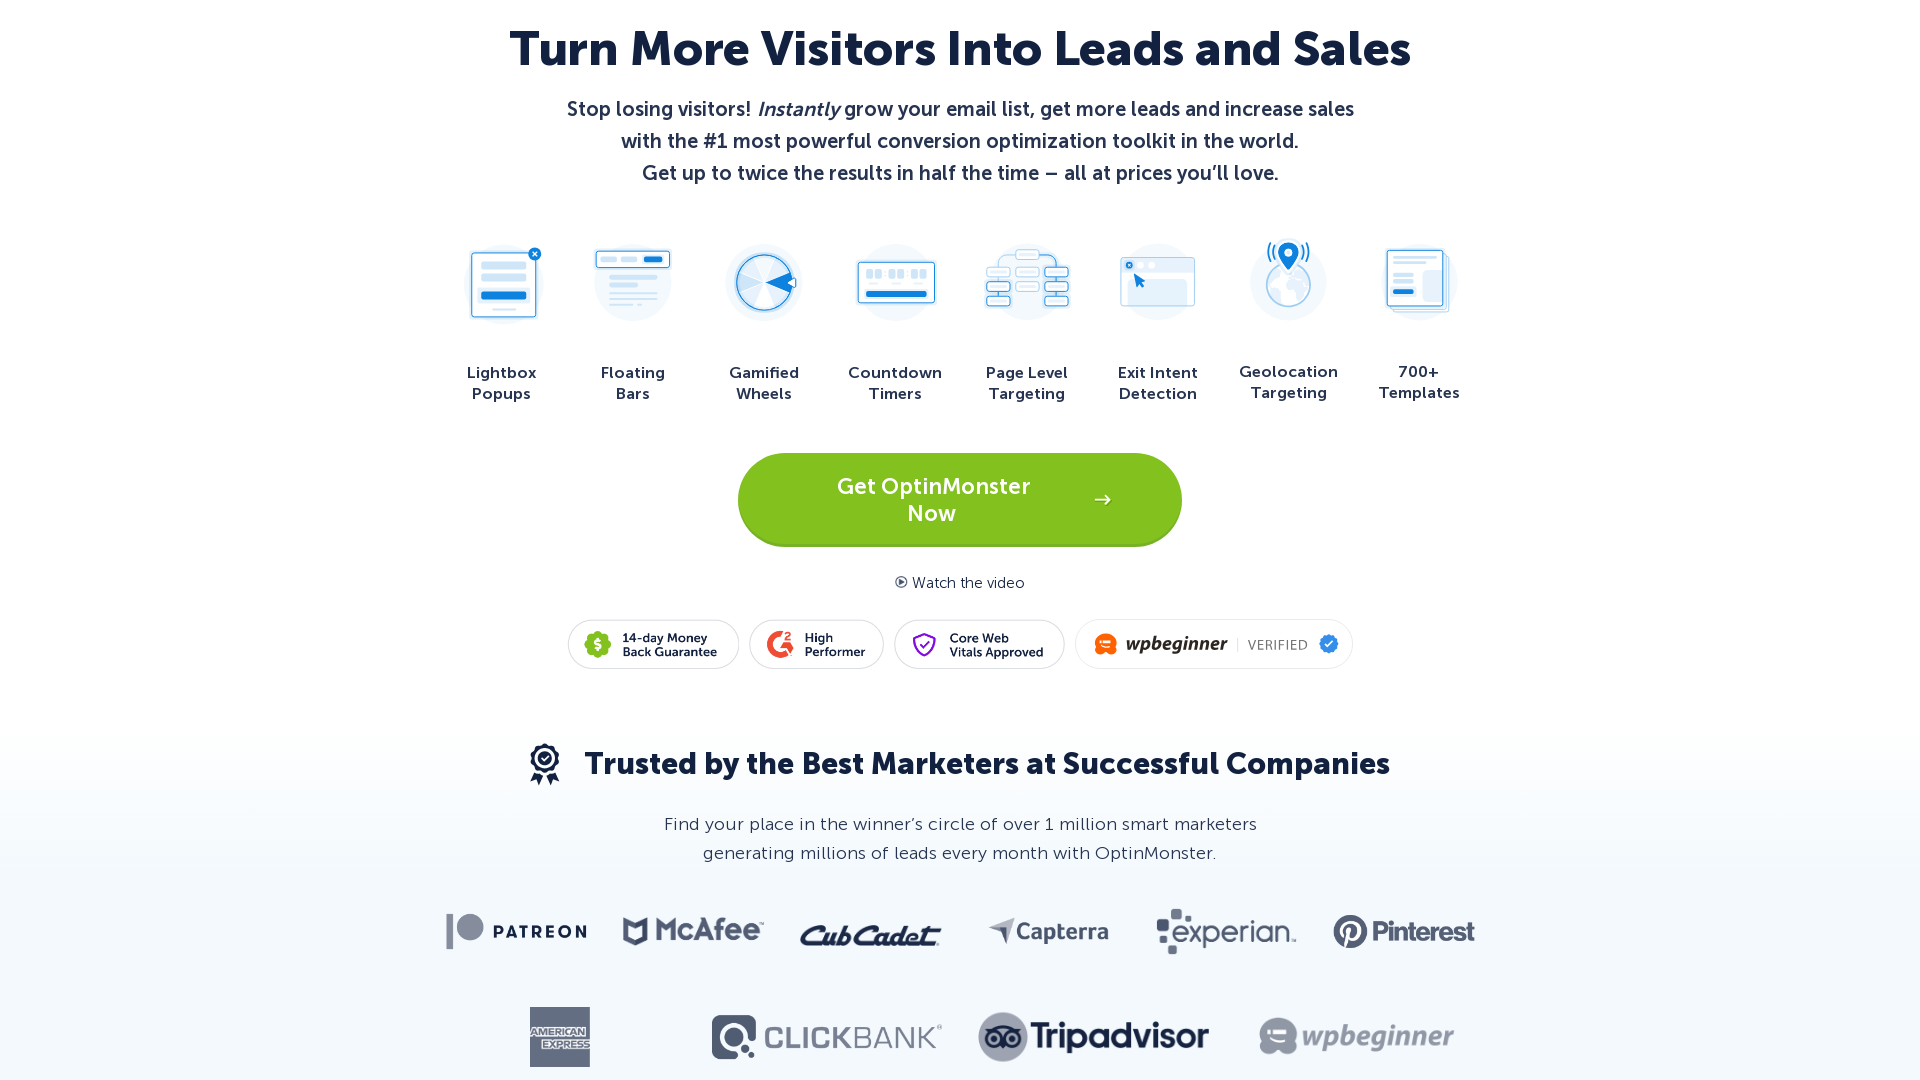

Waited 500ms after scroll 1/10
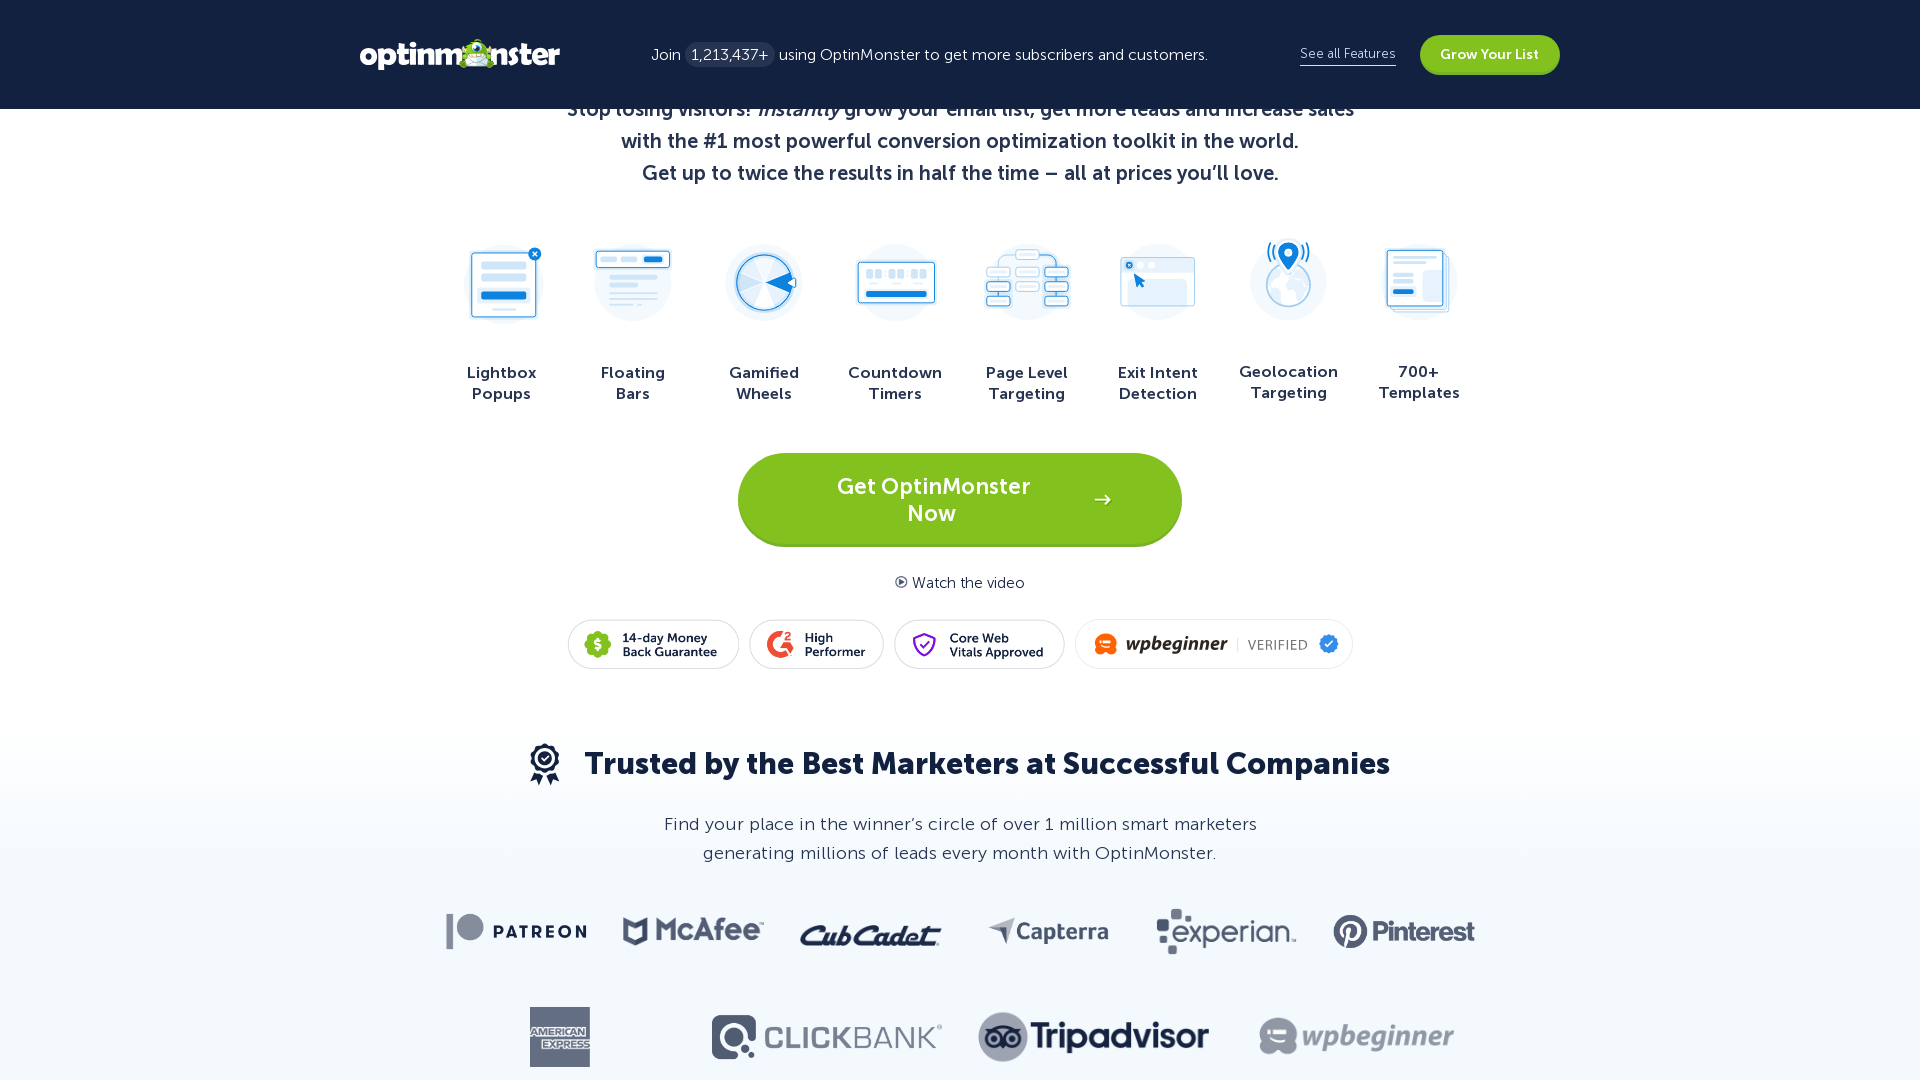

Scrolled down by 150 pixels (scroll 2/10)
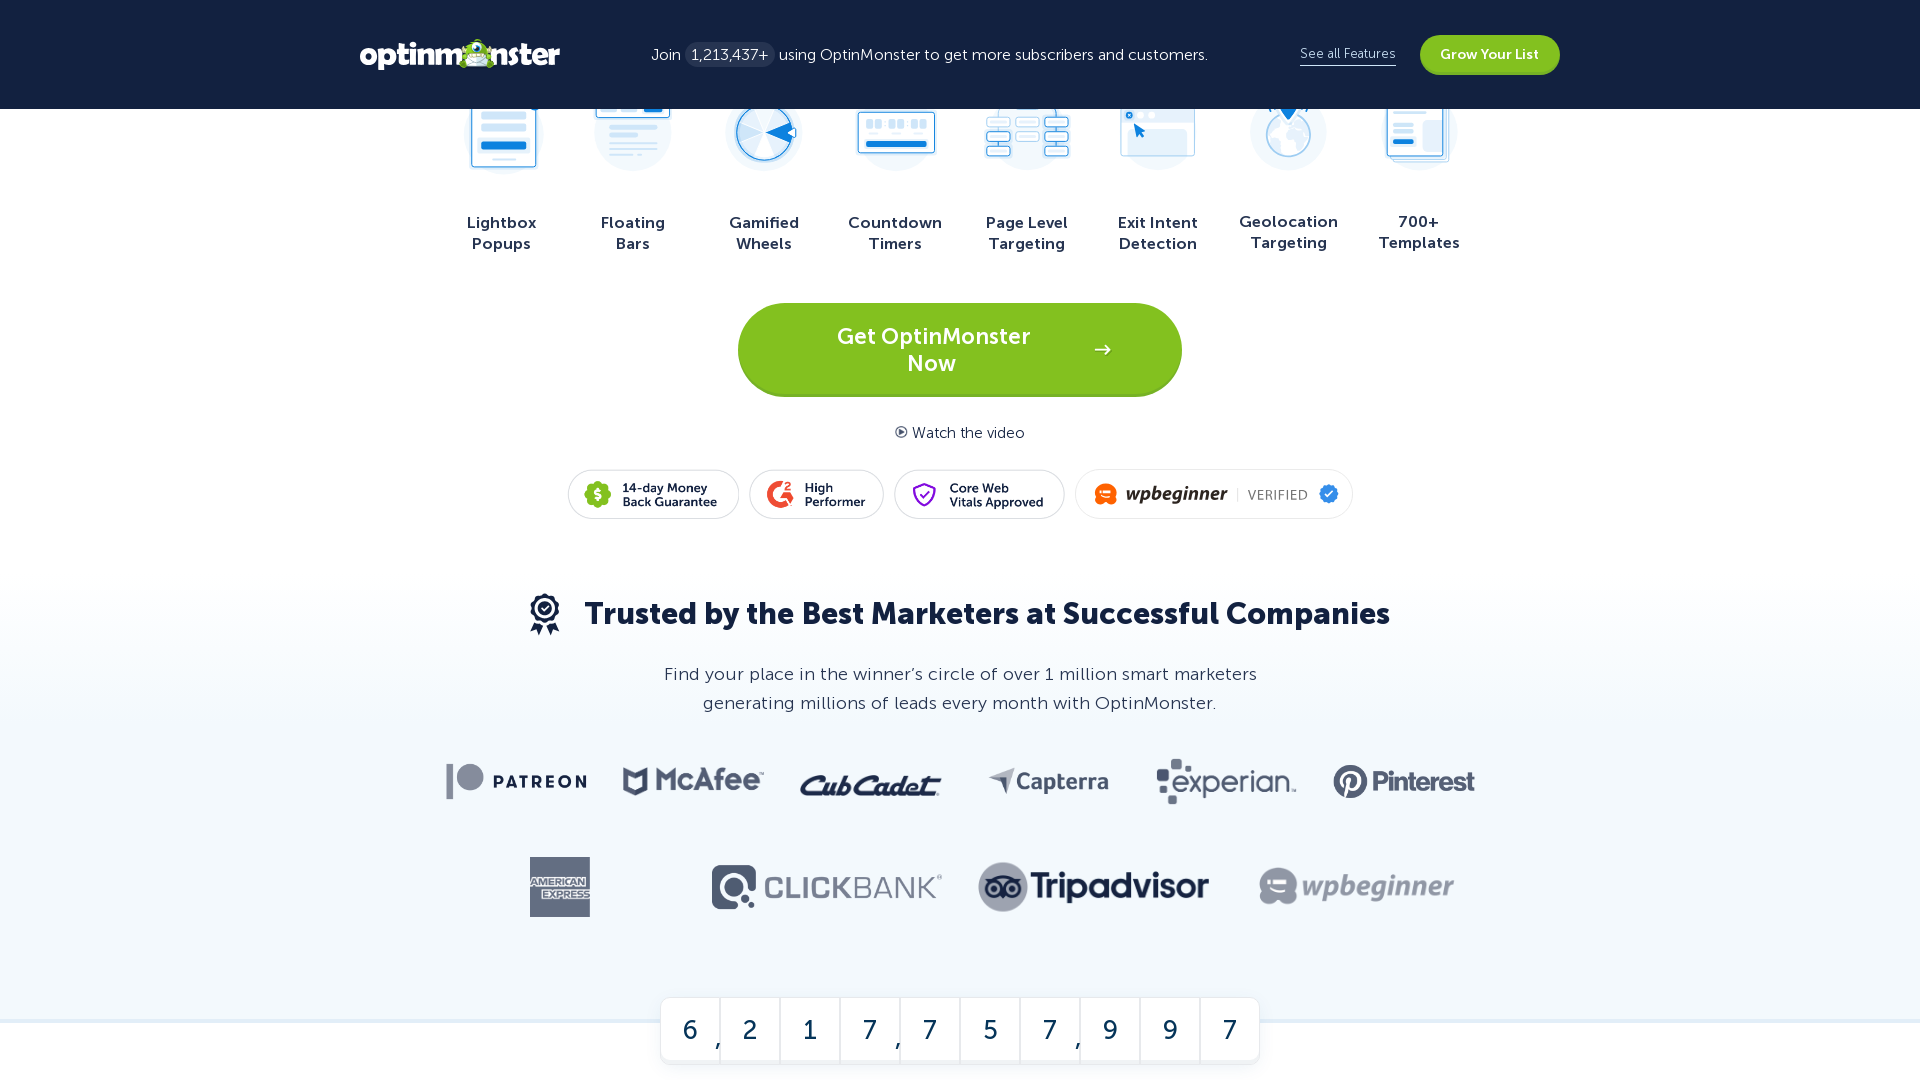

Waited 500ms after scroll 2/10
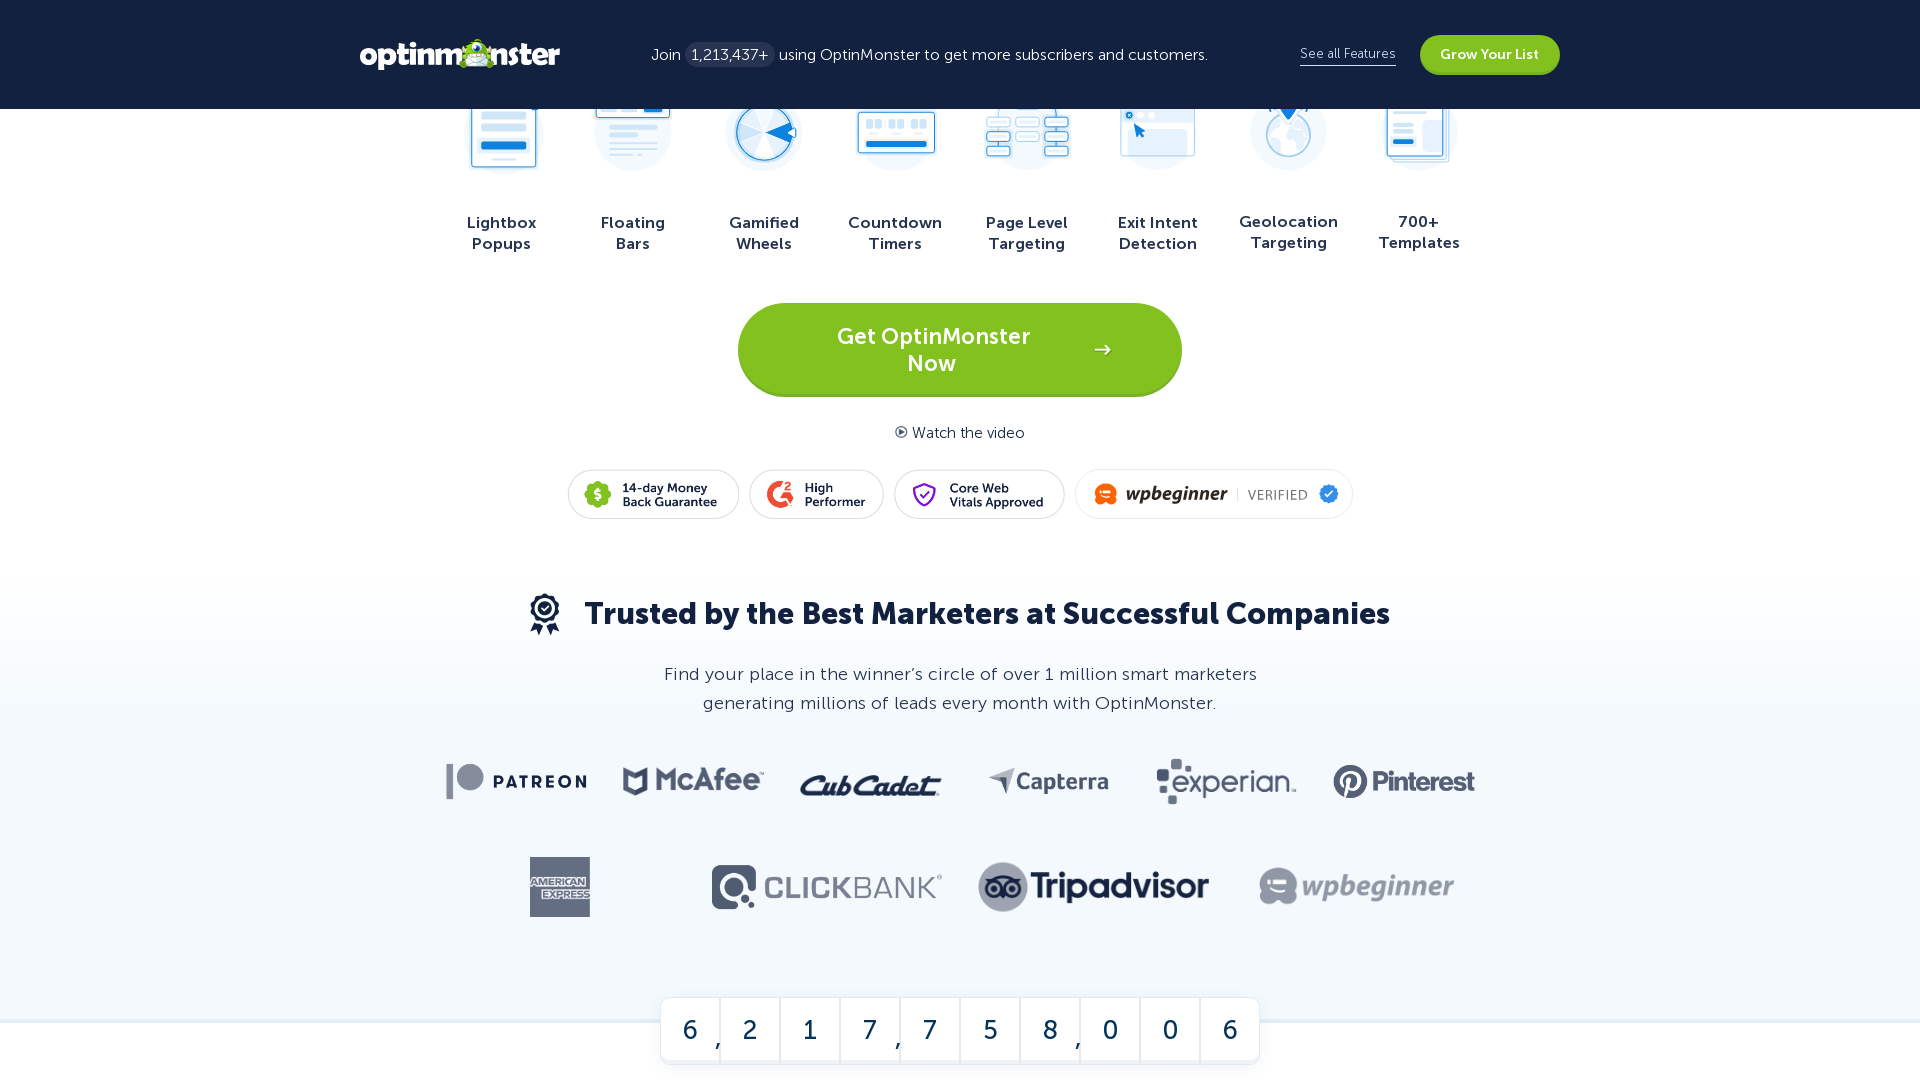

Scrolled down by 150 pixels (scroll 3/10)
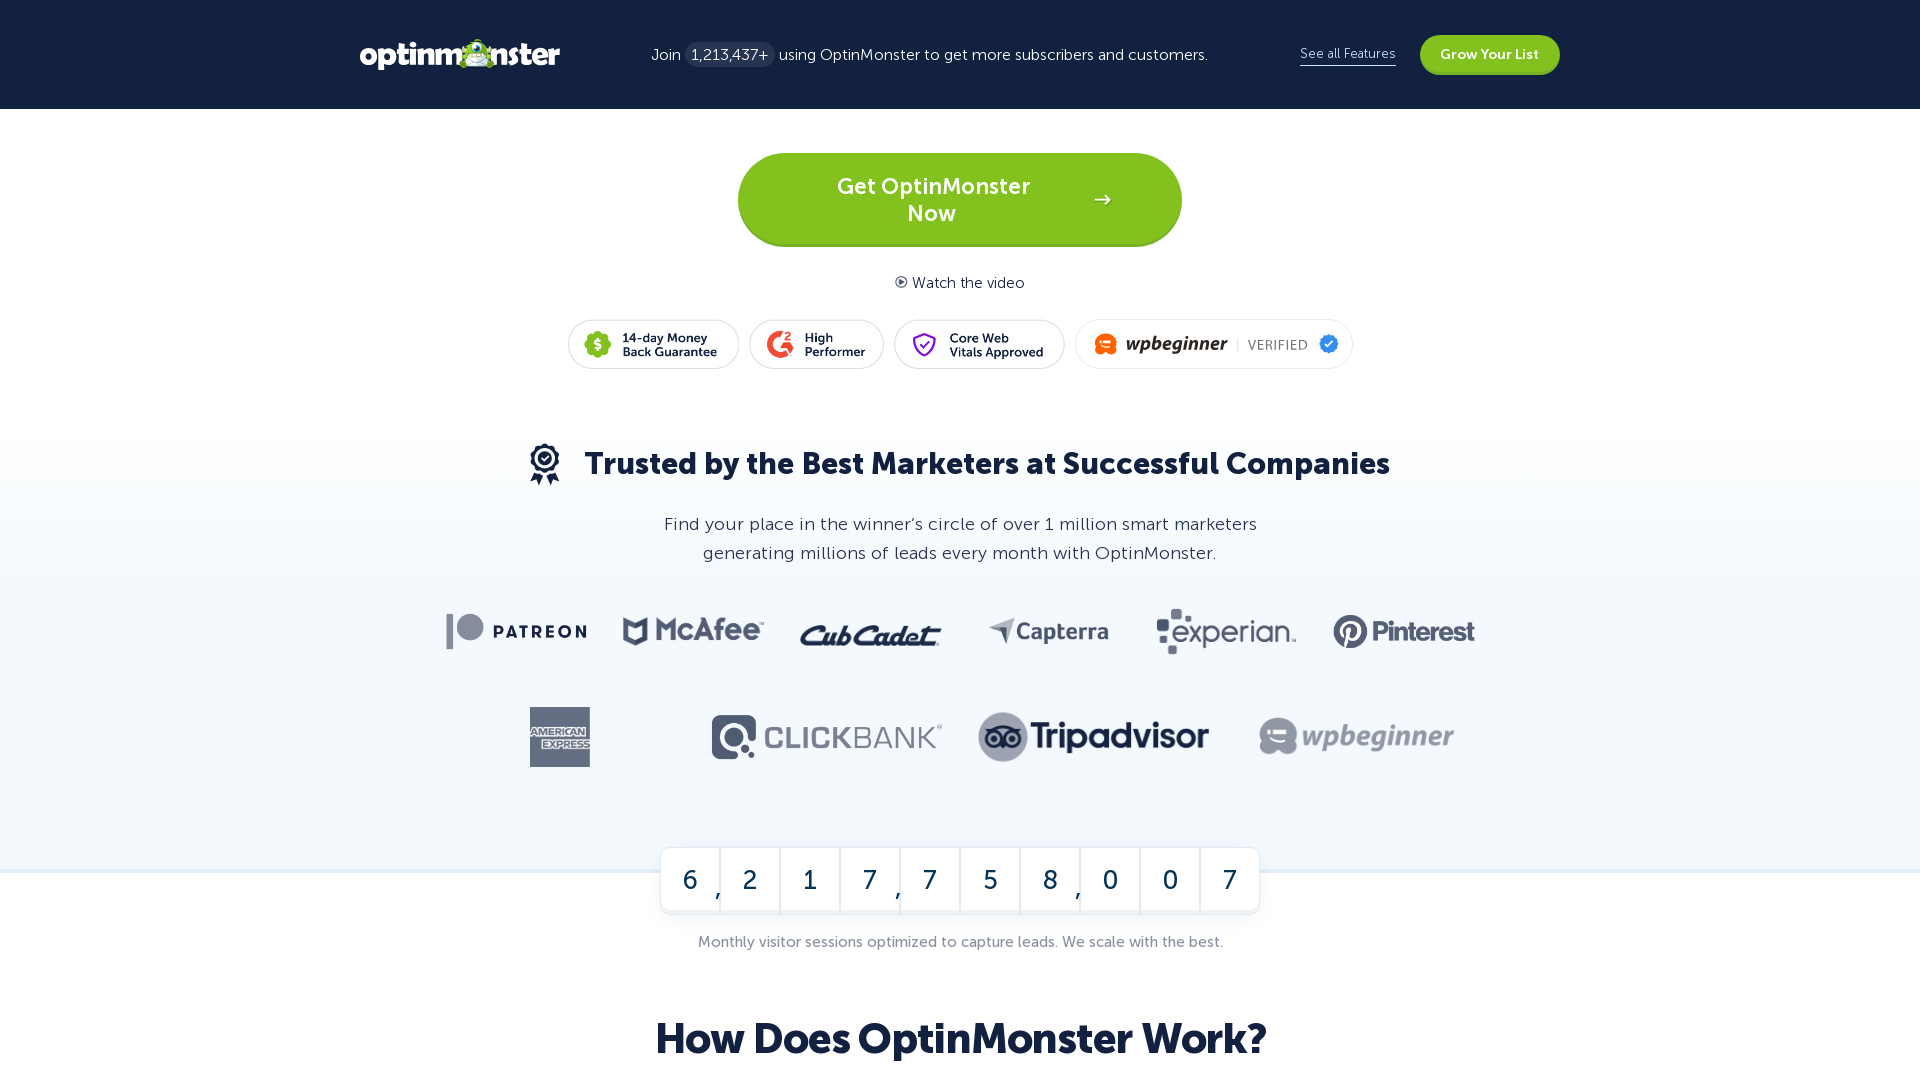

Waited 500ms after scroll 3/10
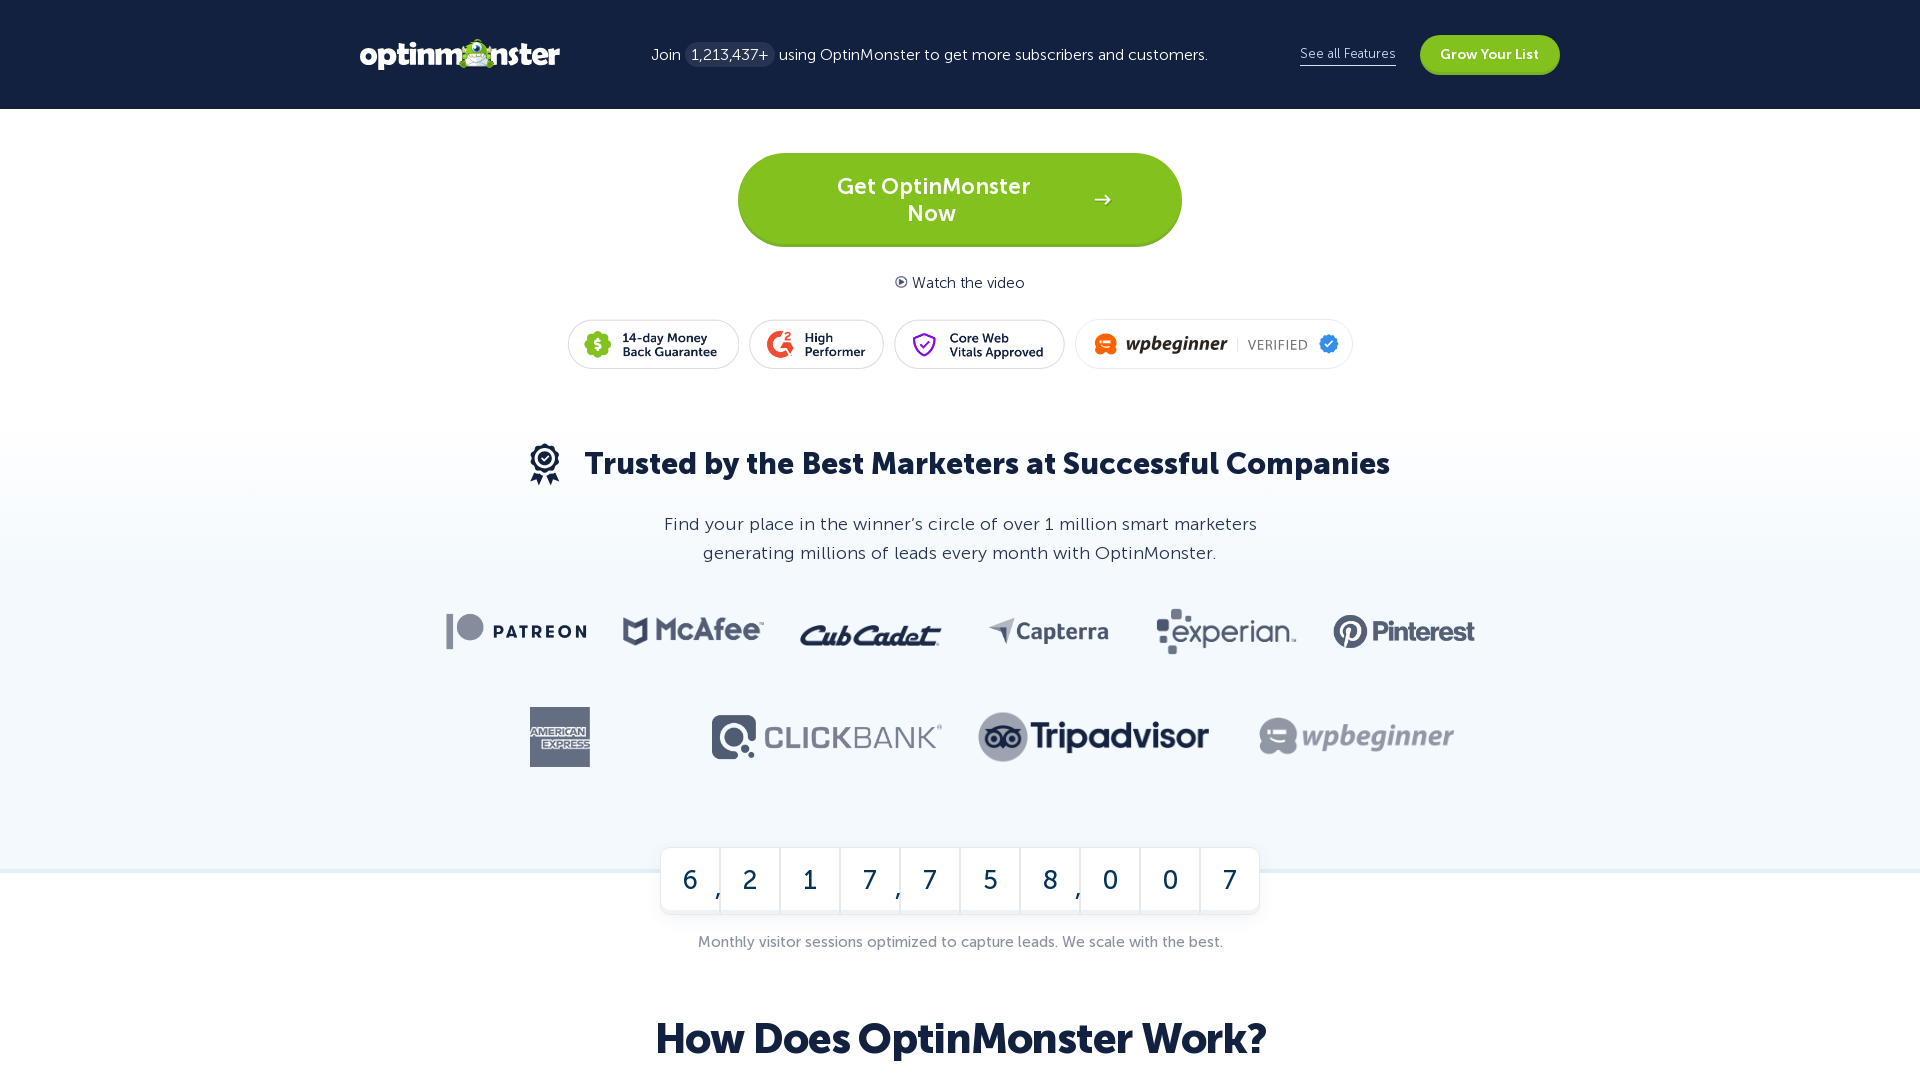

Scrolled down by 150 pixels (scroll 4/10)
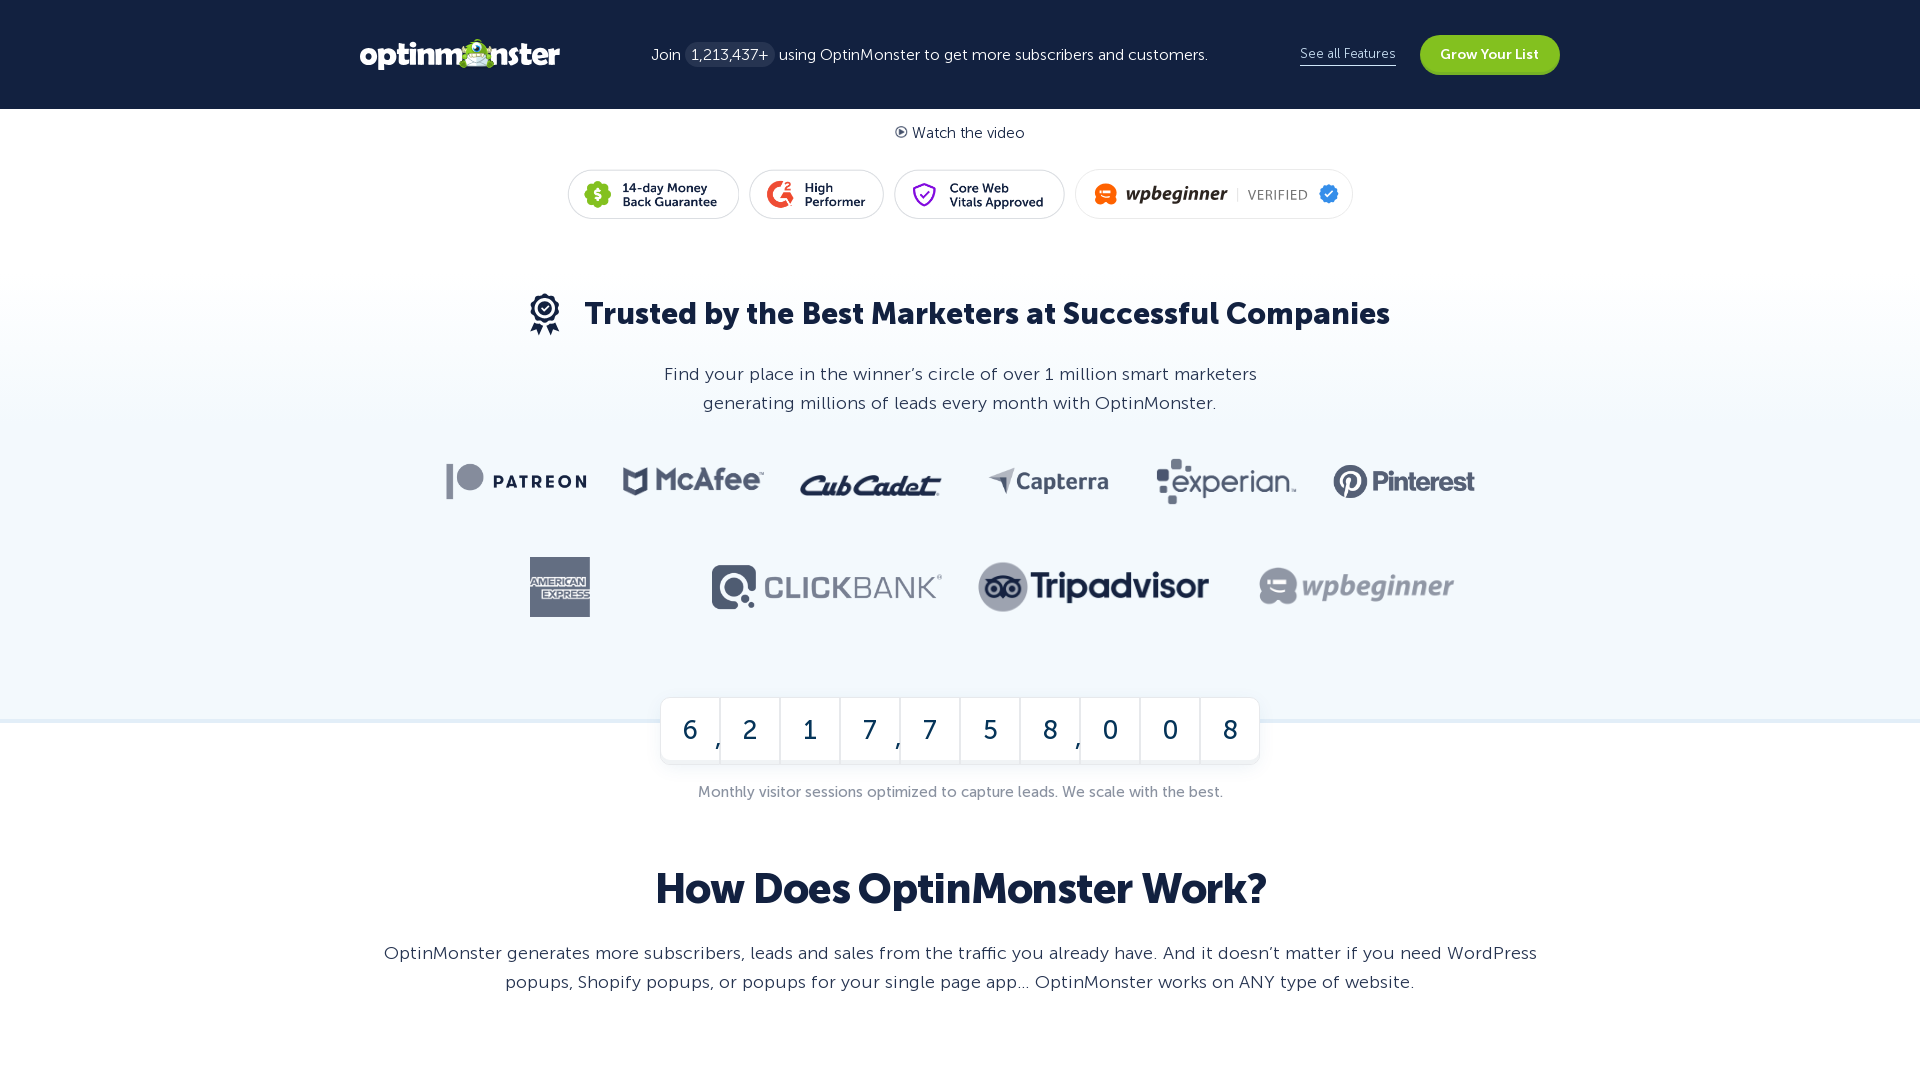

Waited 500ms after scroll 4/10
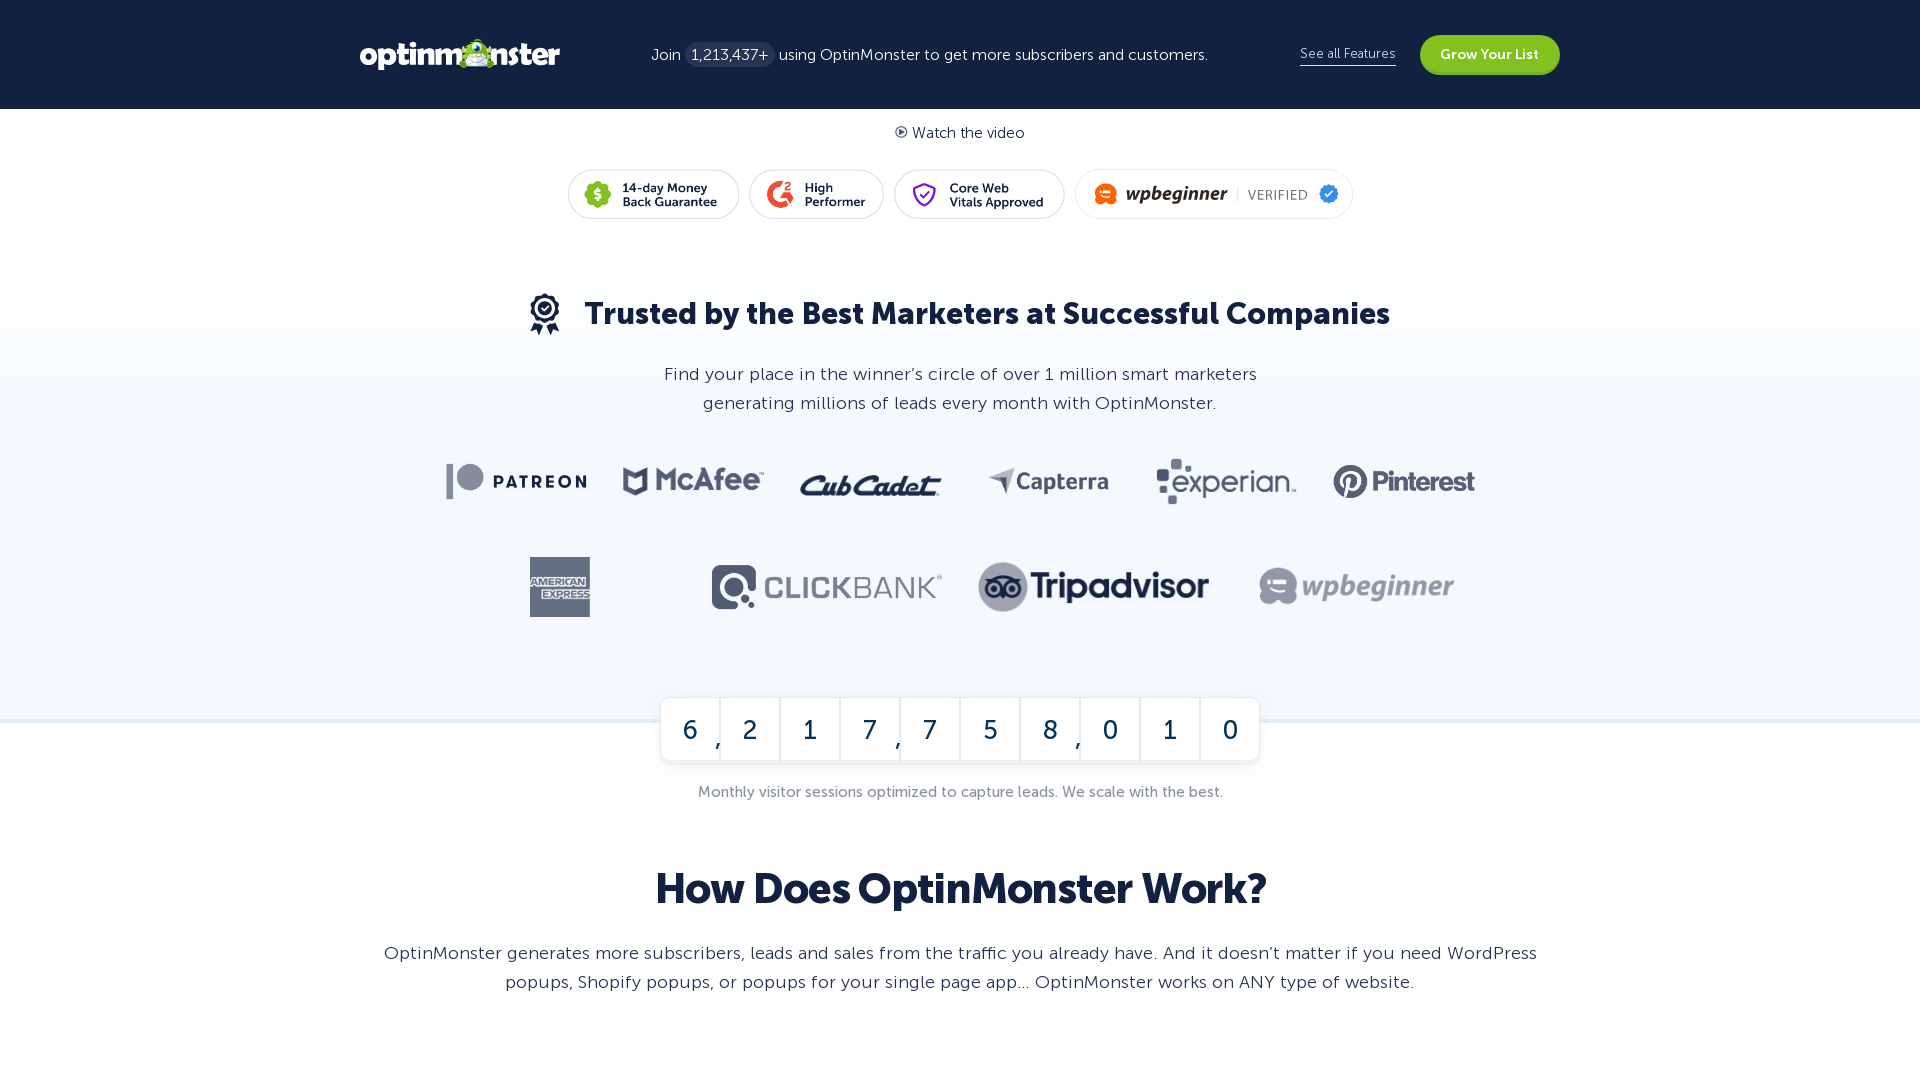

Scrolled down by 150 pixels (scroll 5/10)
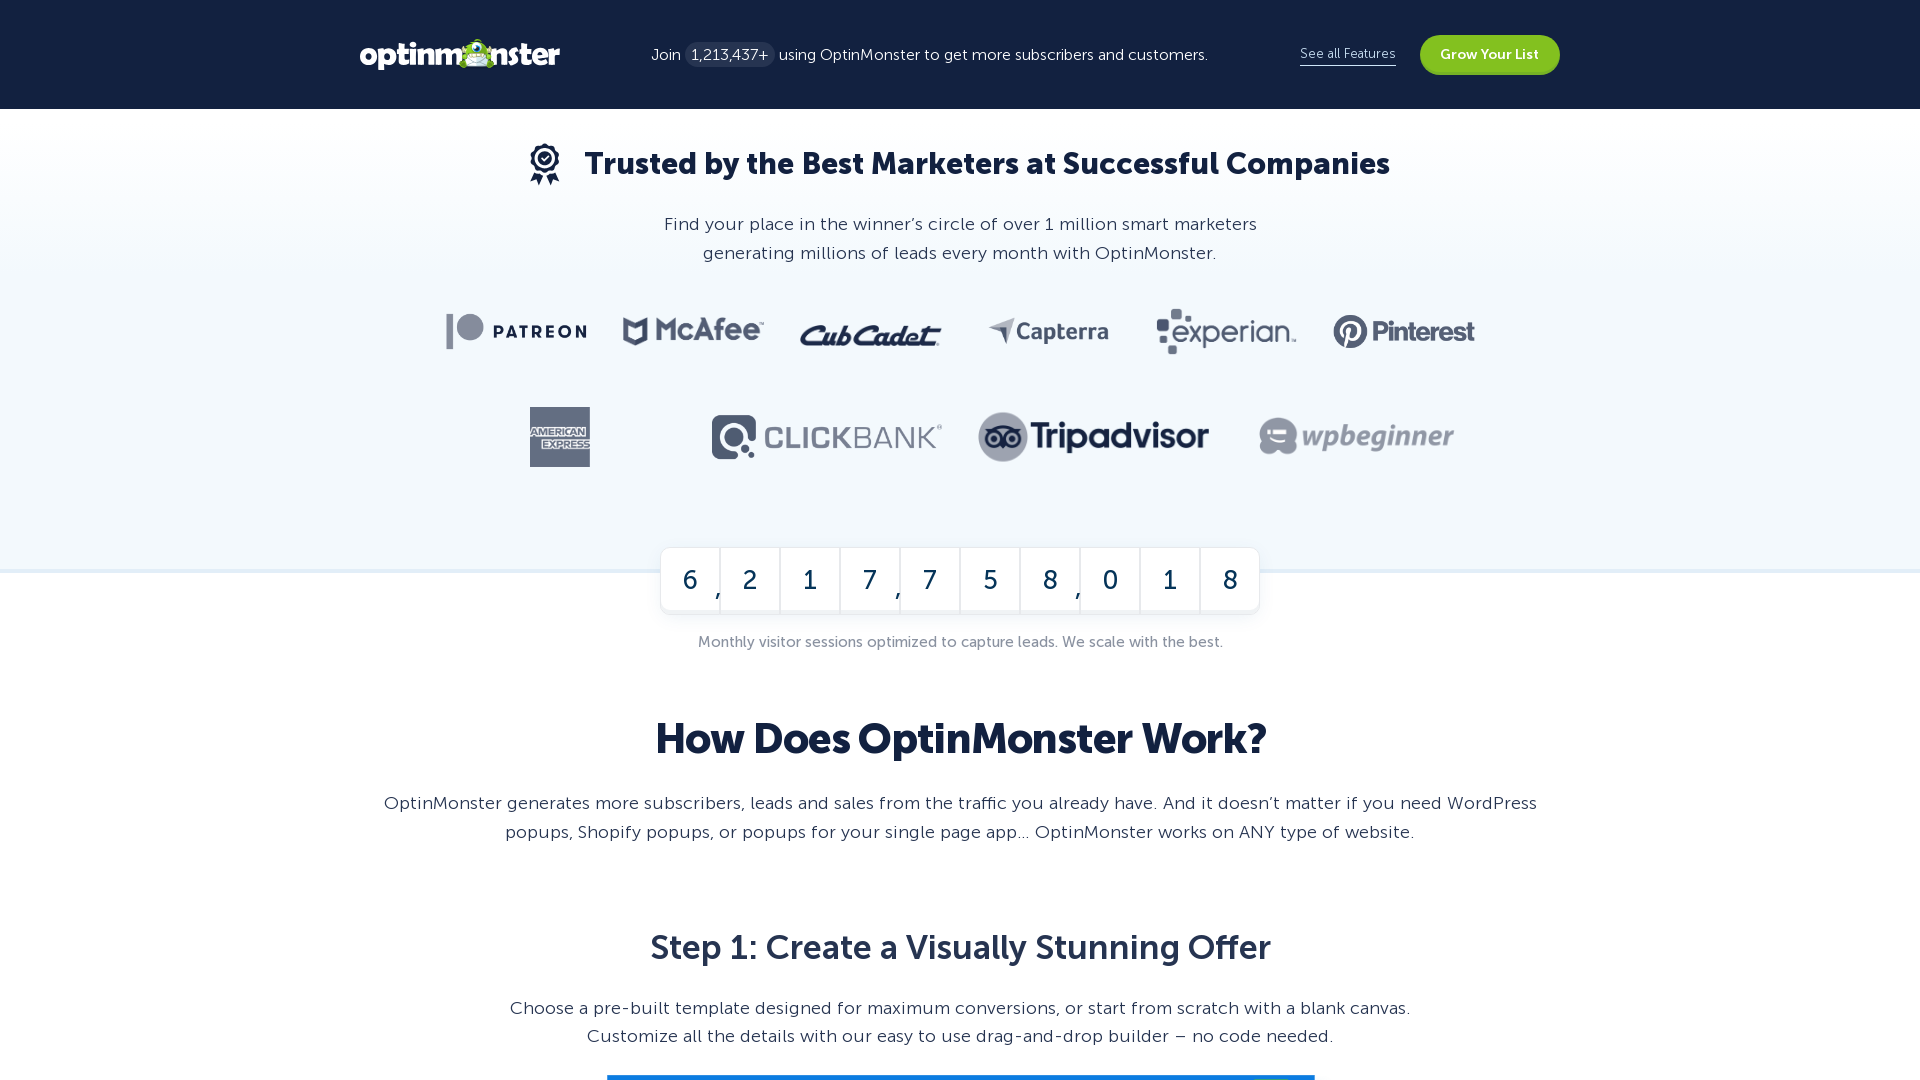

Waited 500ms after scroll 5/10
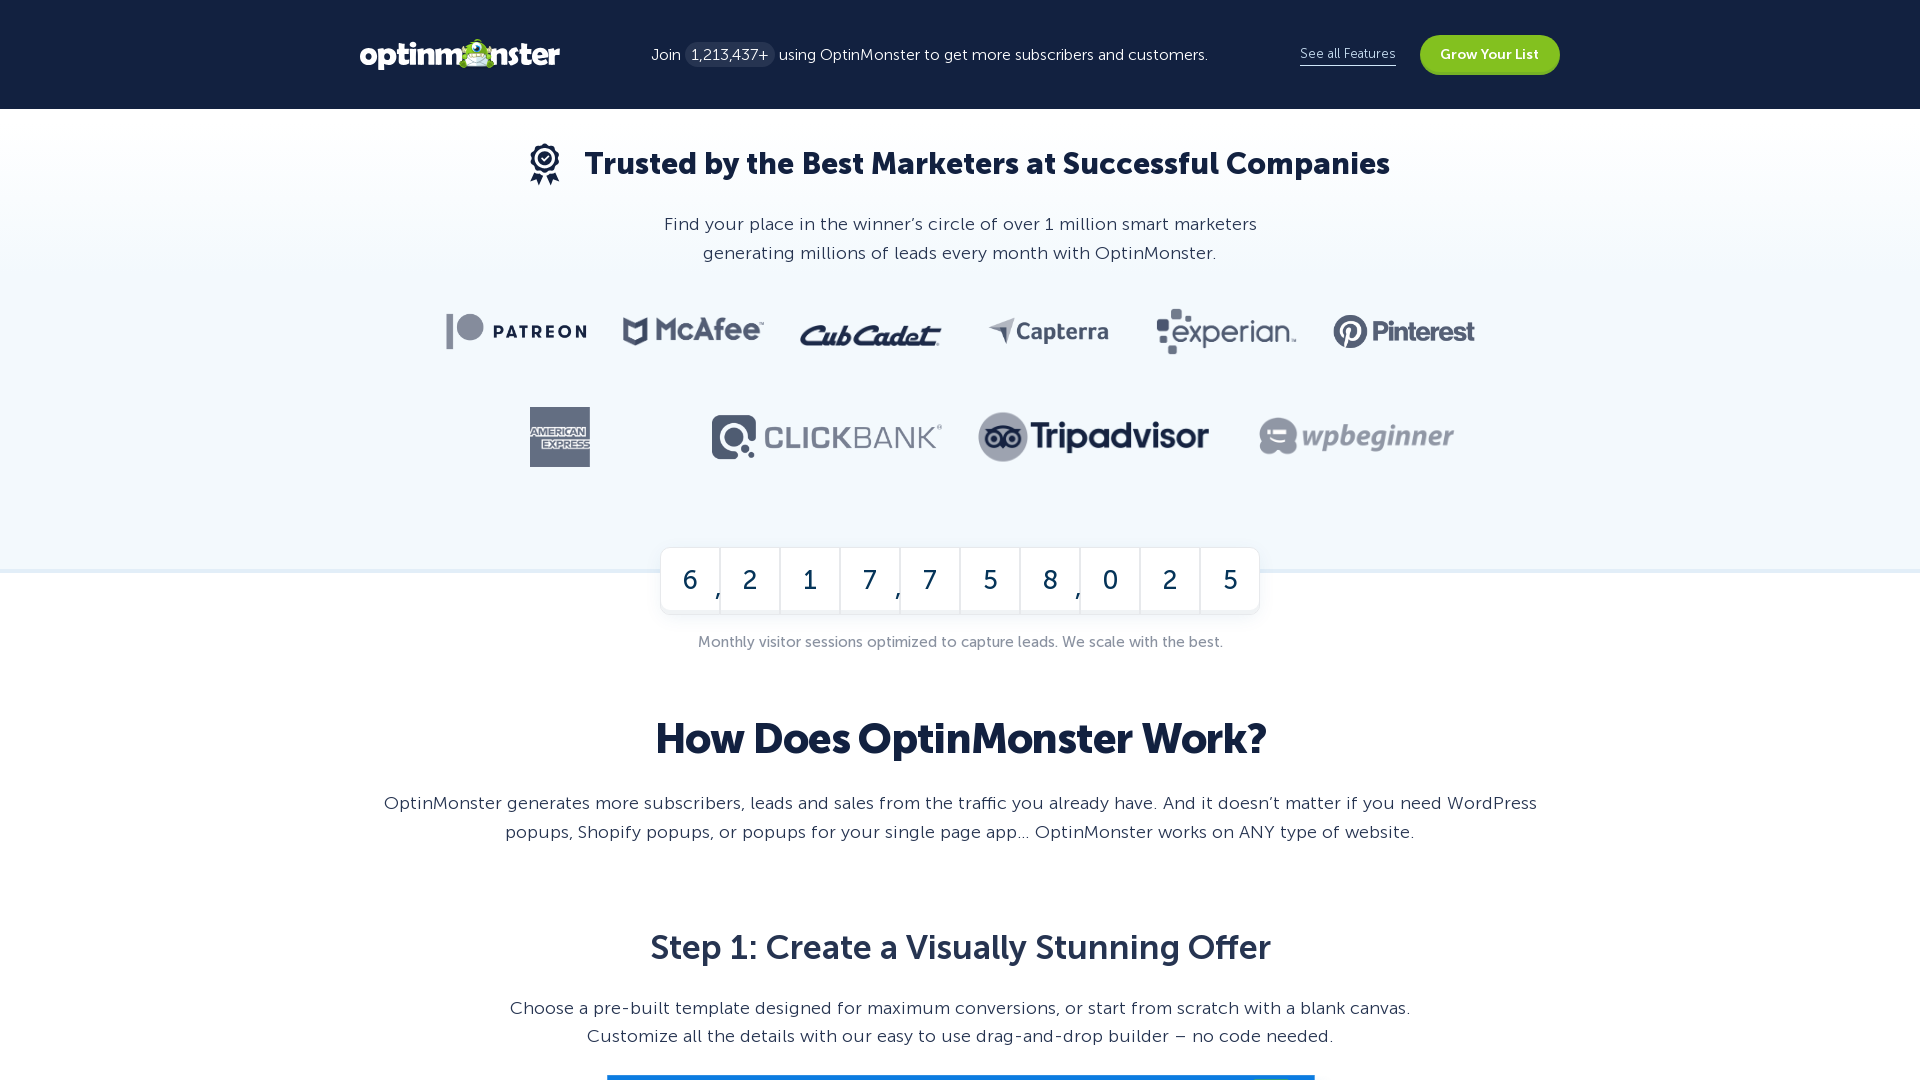

Scrolled down by 150 pixels (scroll 6/10)
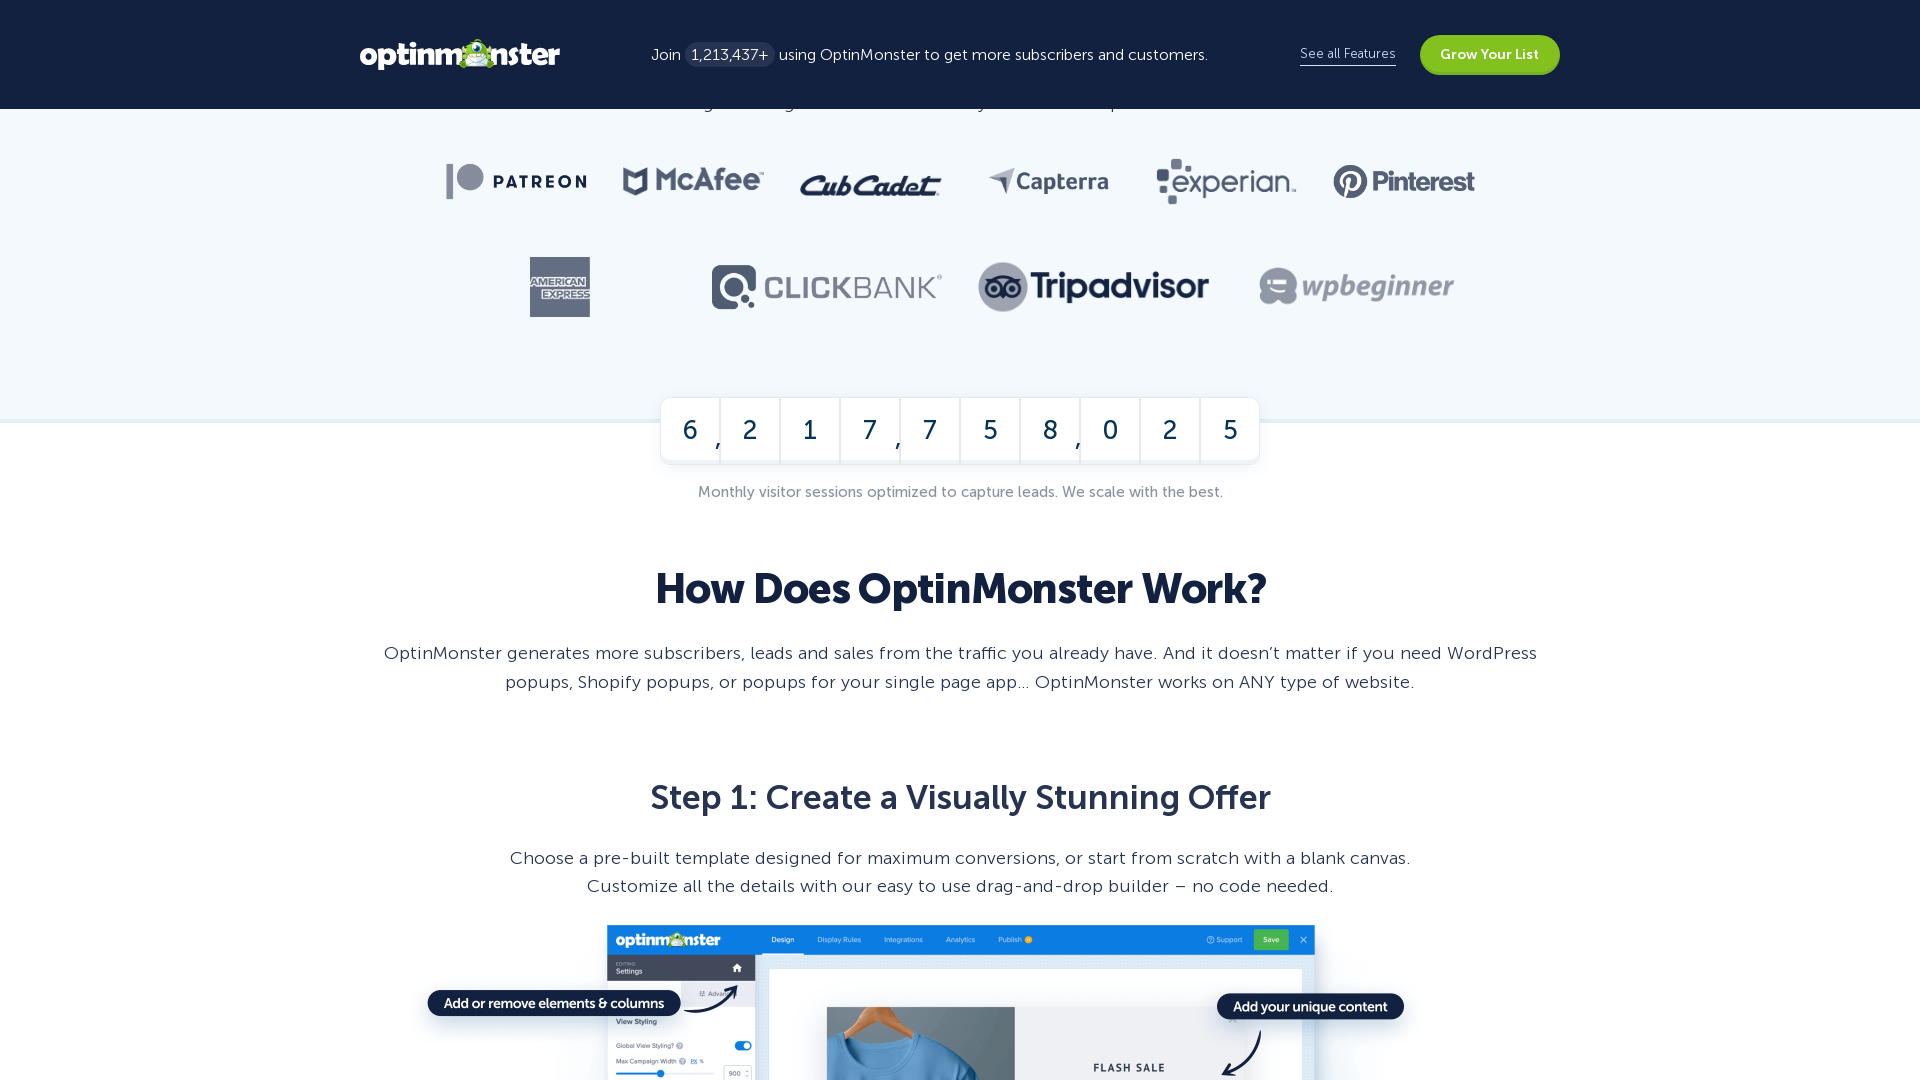

Waited 500ms after scroll 6/10
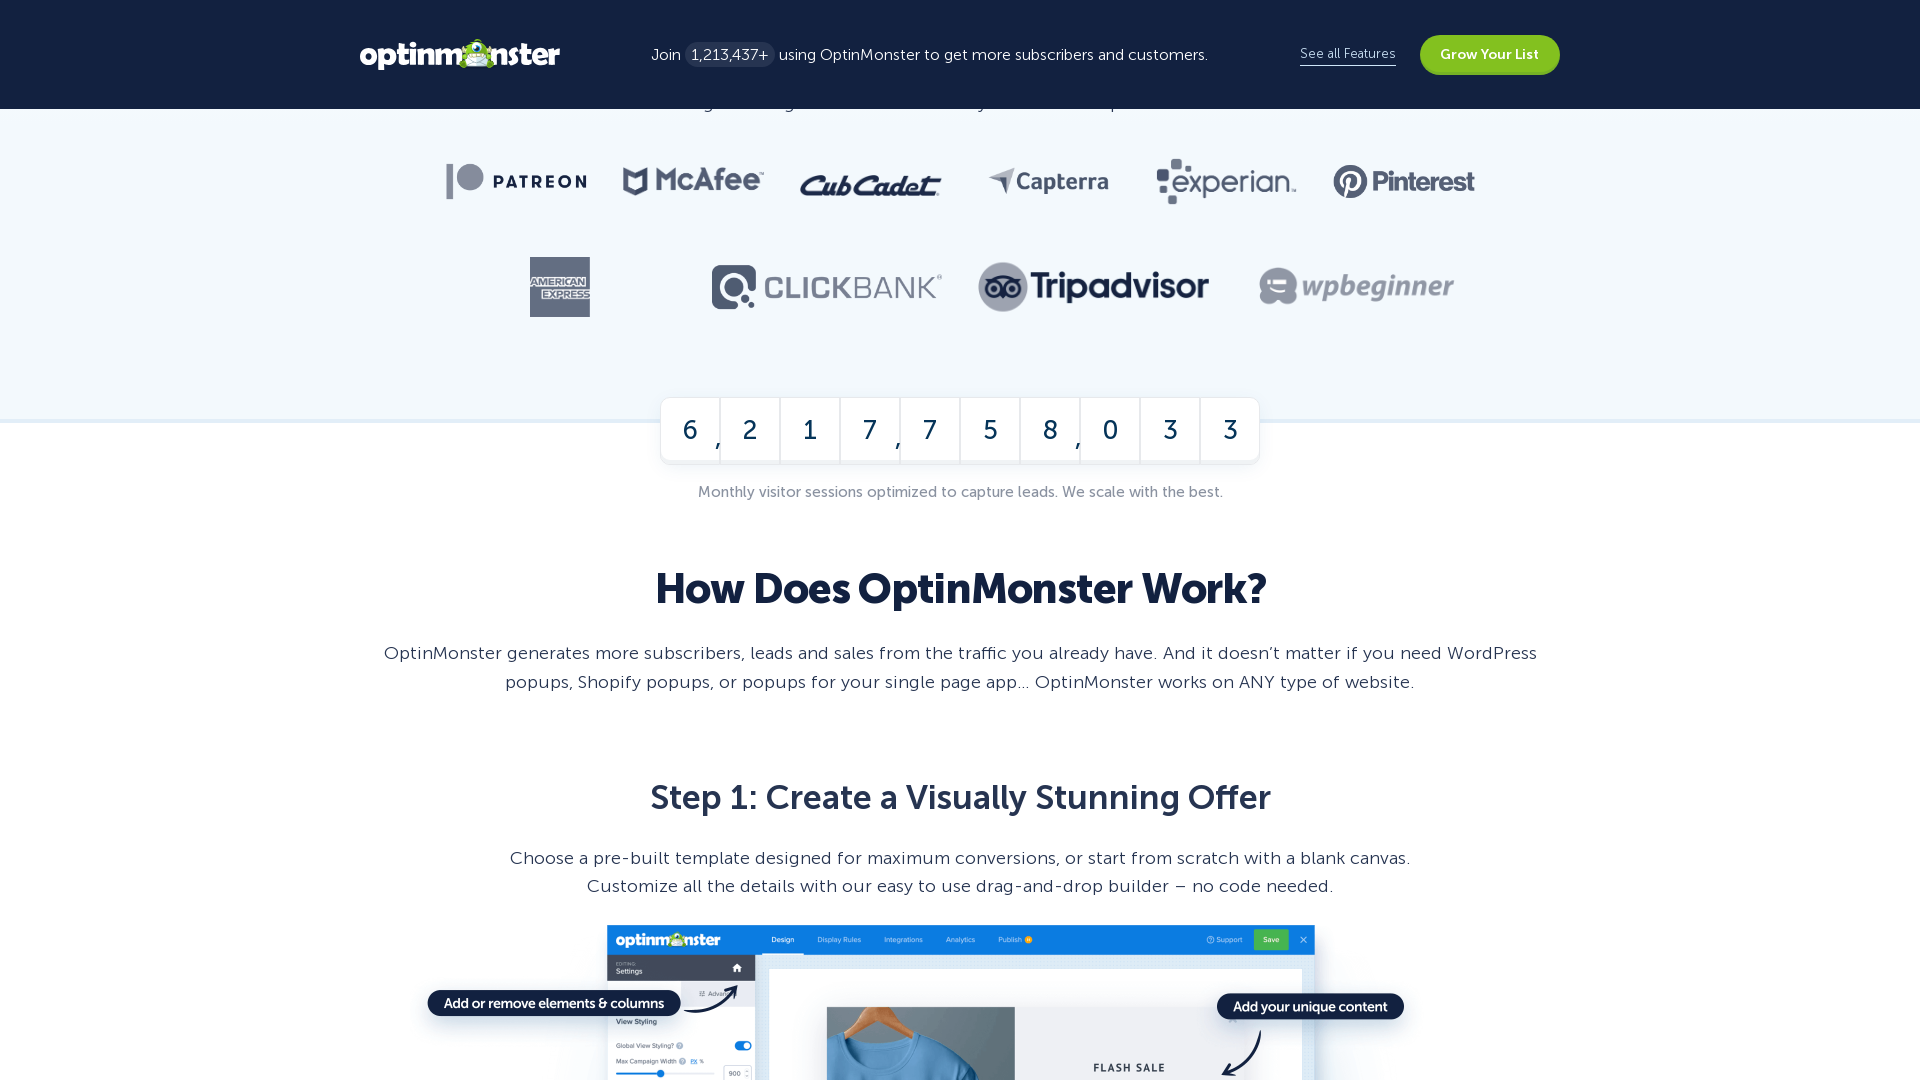

Scrolled down by 150 pixels (scroll 7/10)
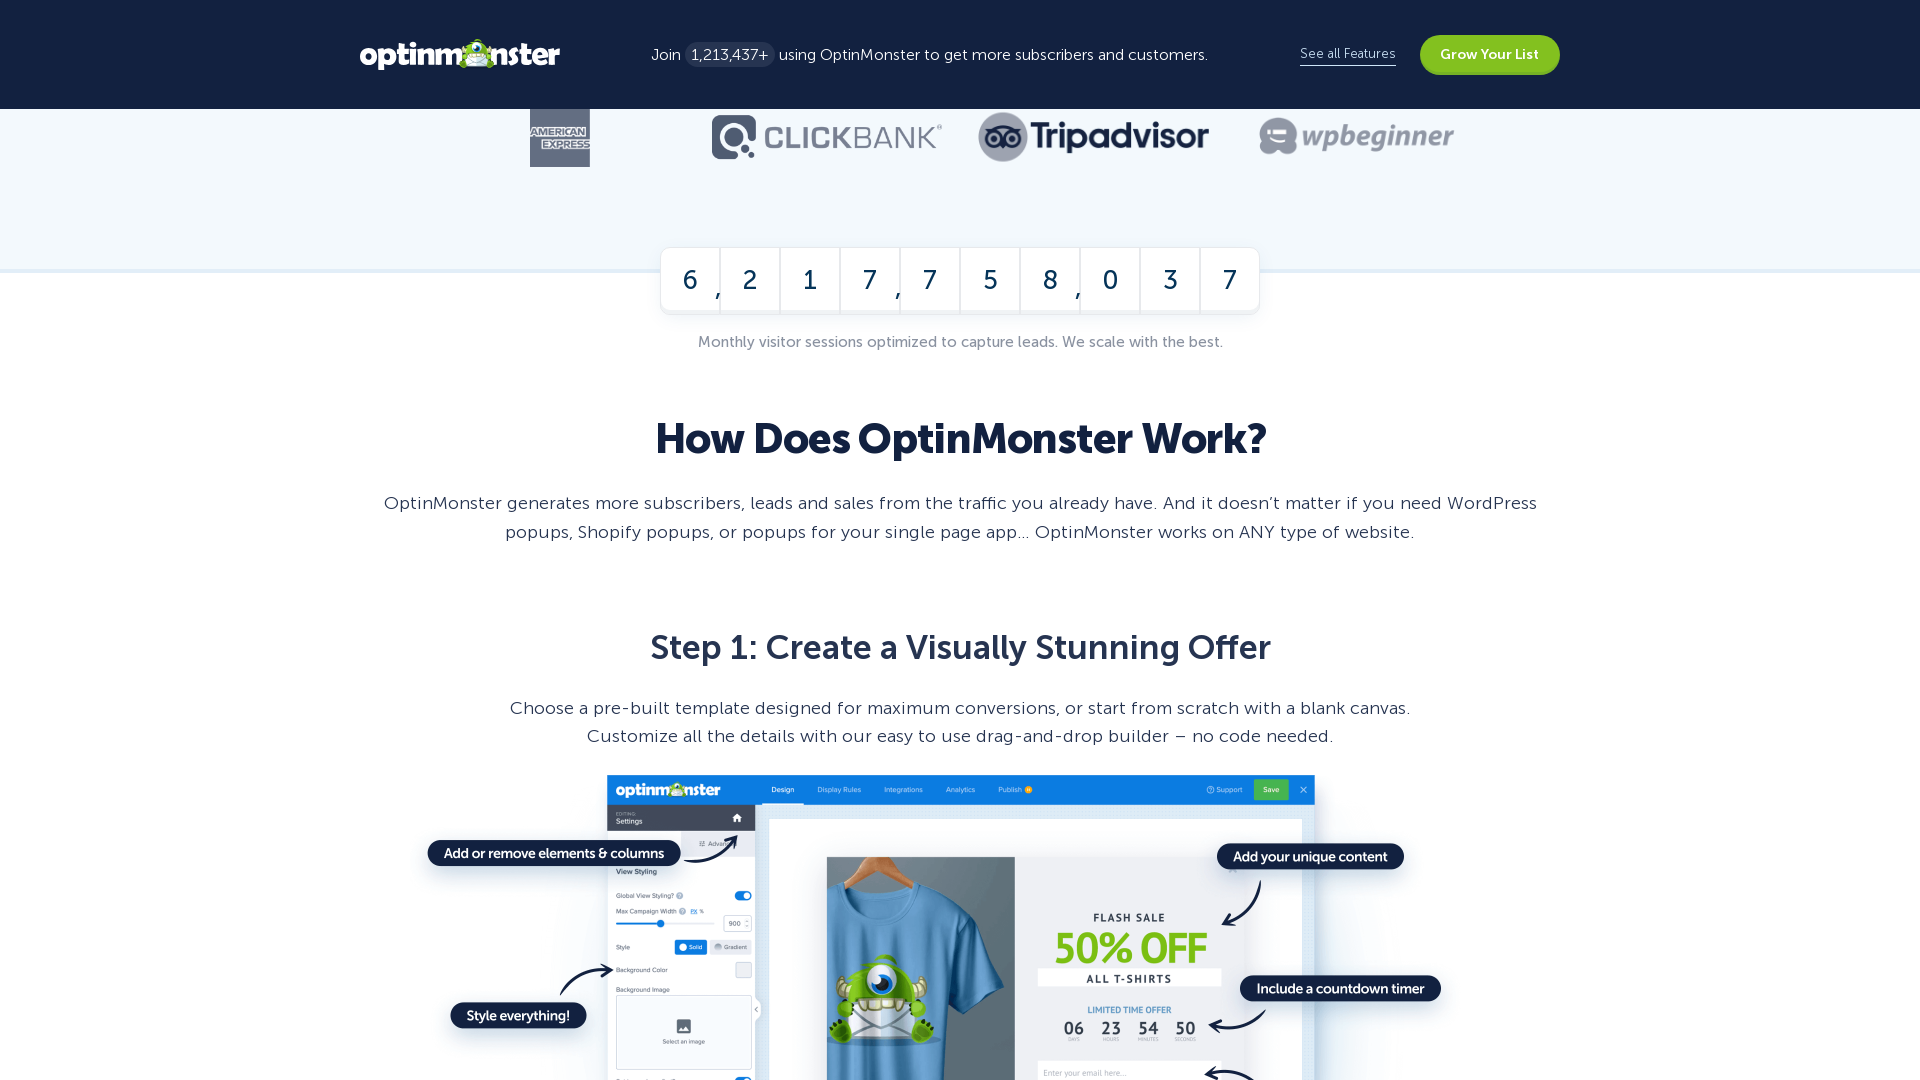

Waited 500ms after scroll 7/10
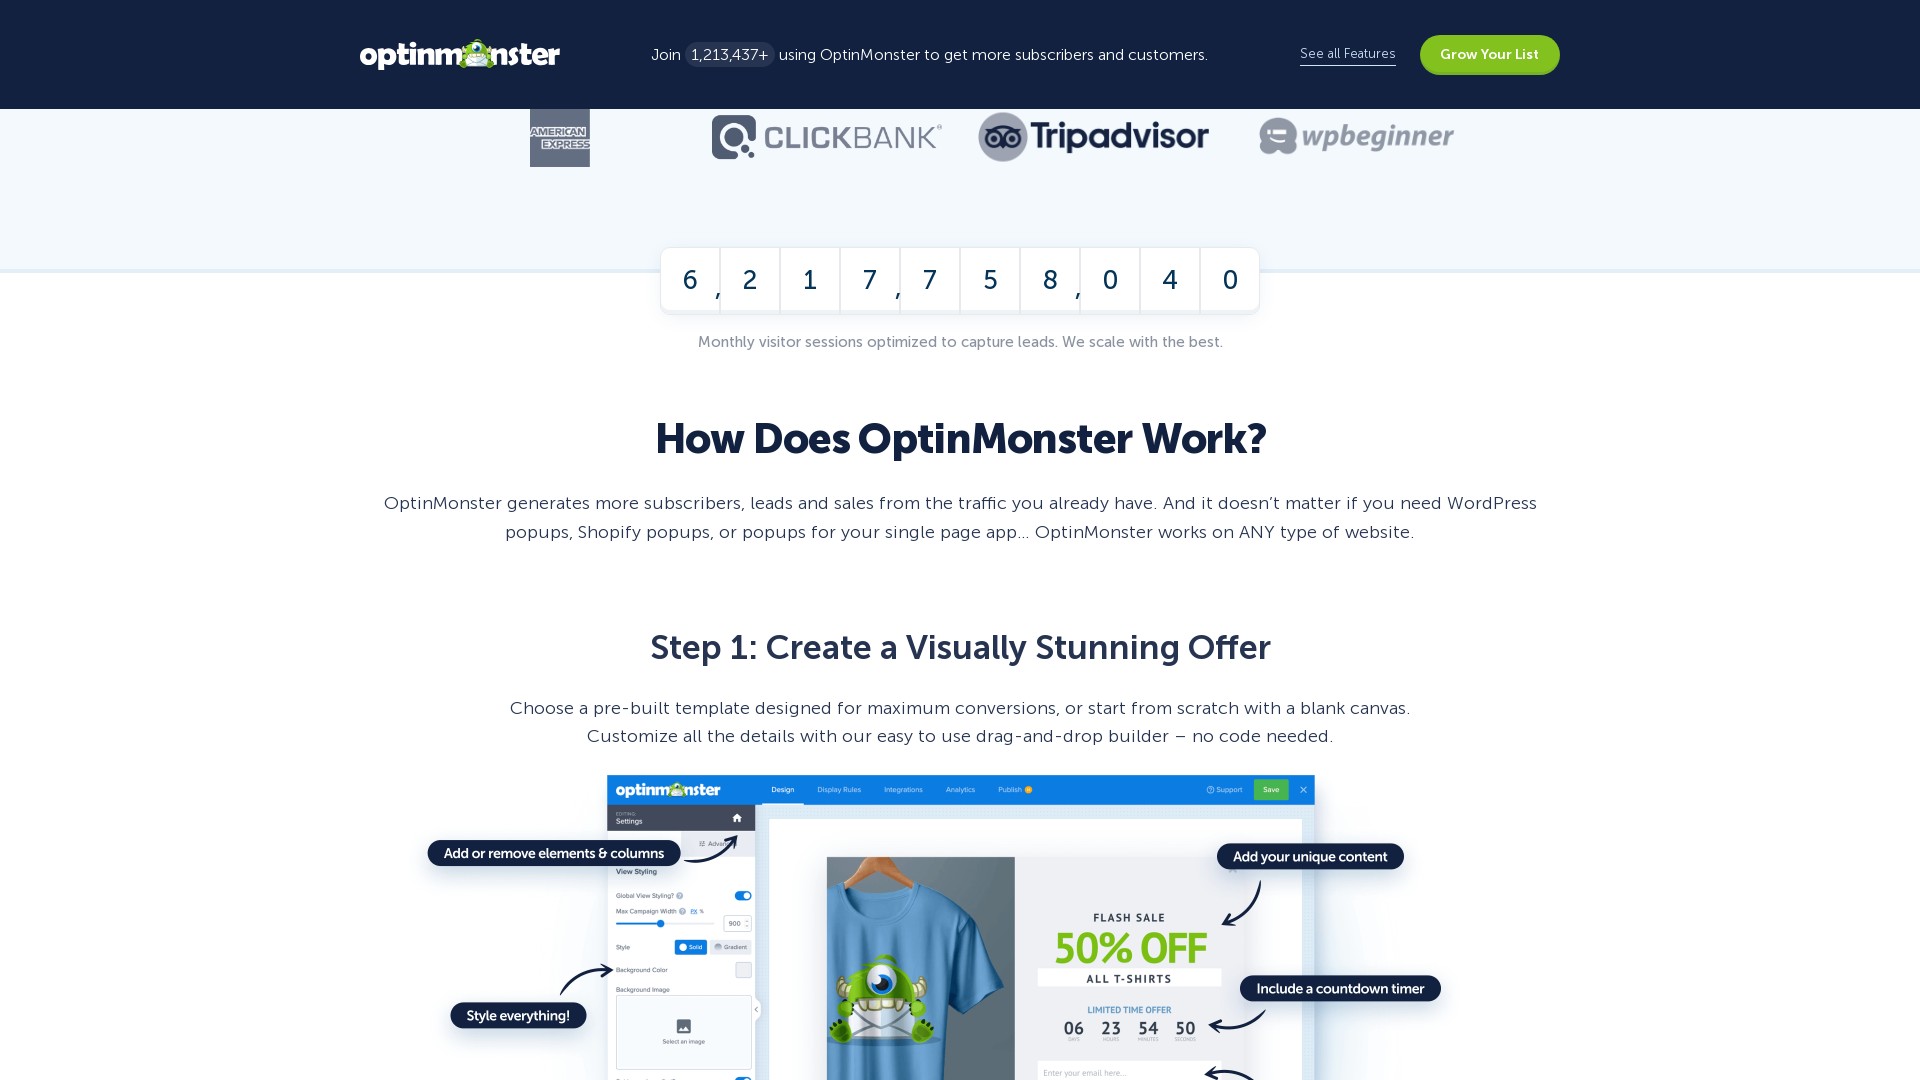

Scrolled down by 150 pixels (scroll 8/10)
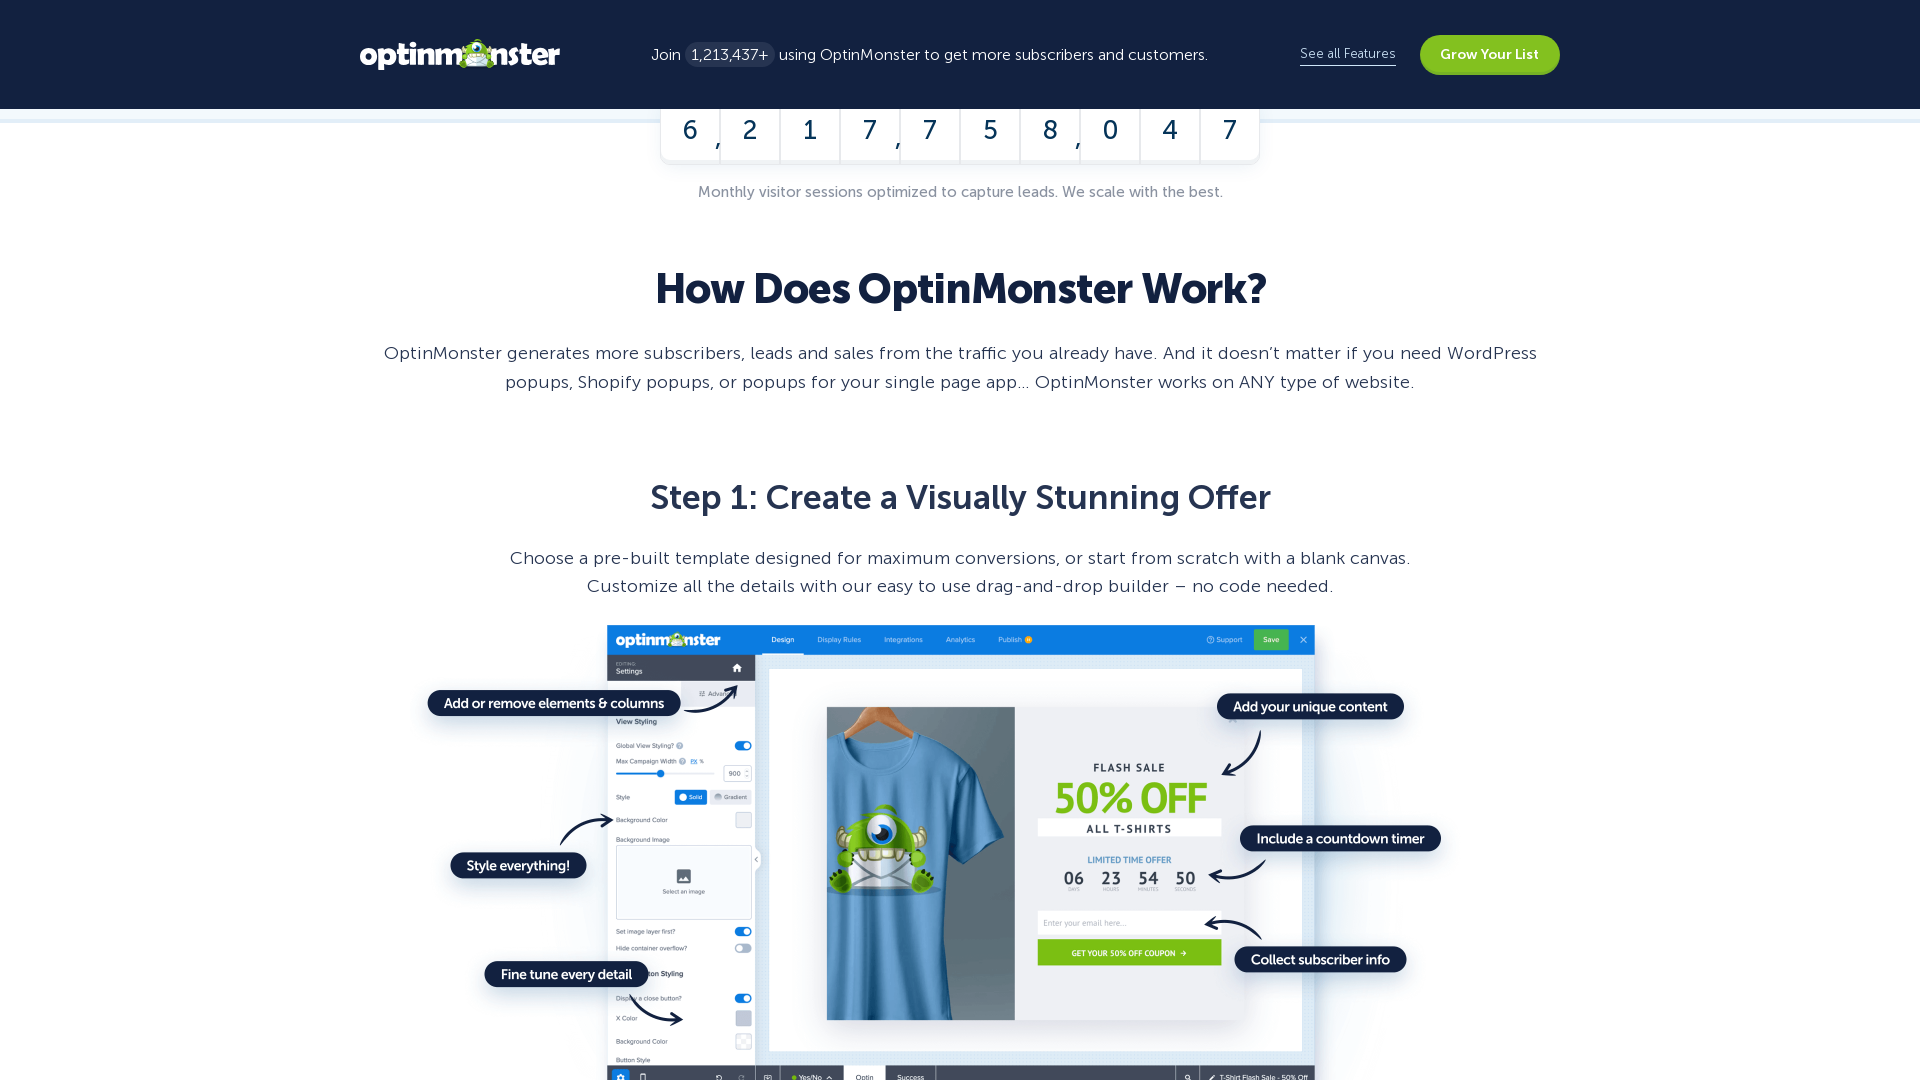

Waited 500ms after scroll 8/10
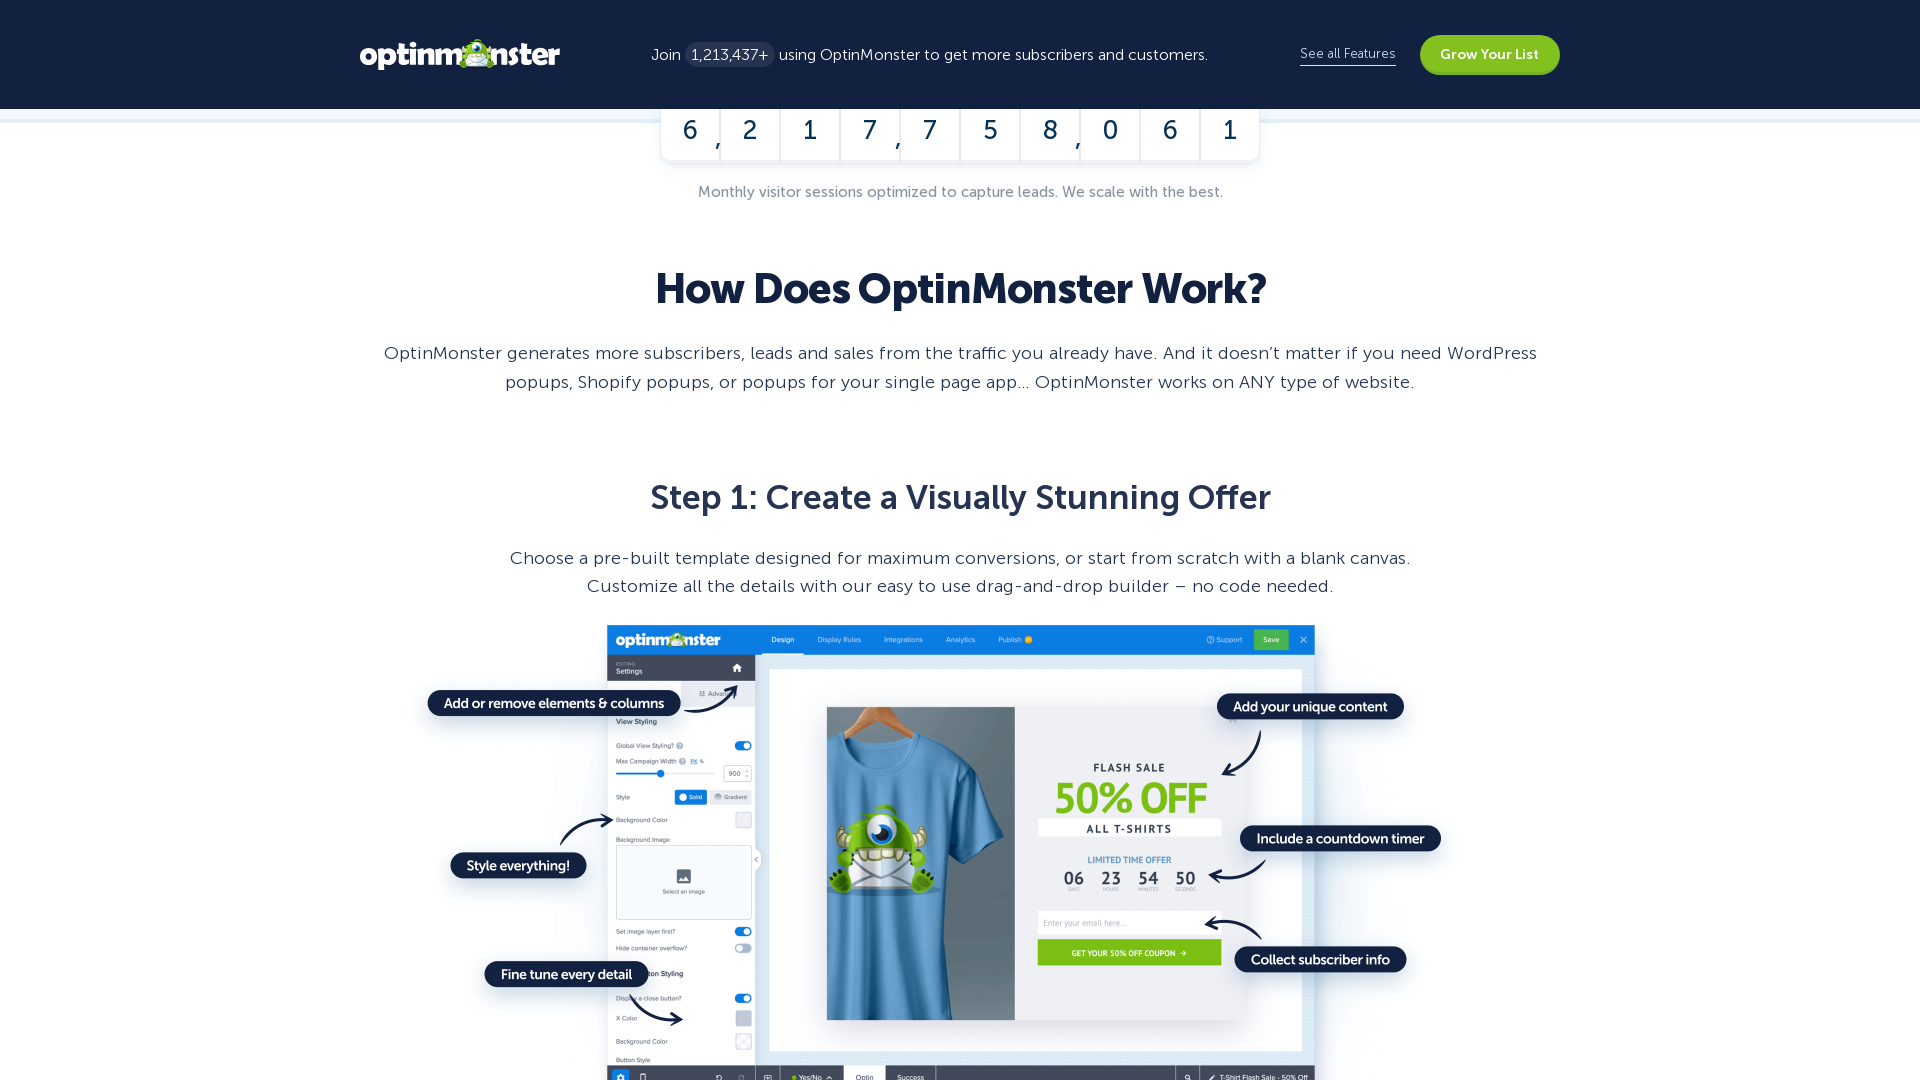

Scrolled down by 150 pixels (scroll 9/10)
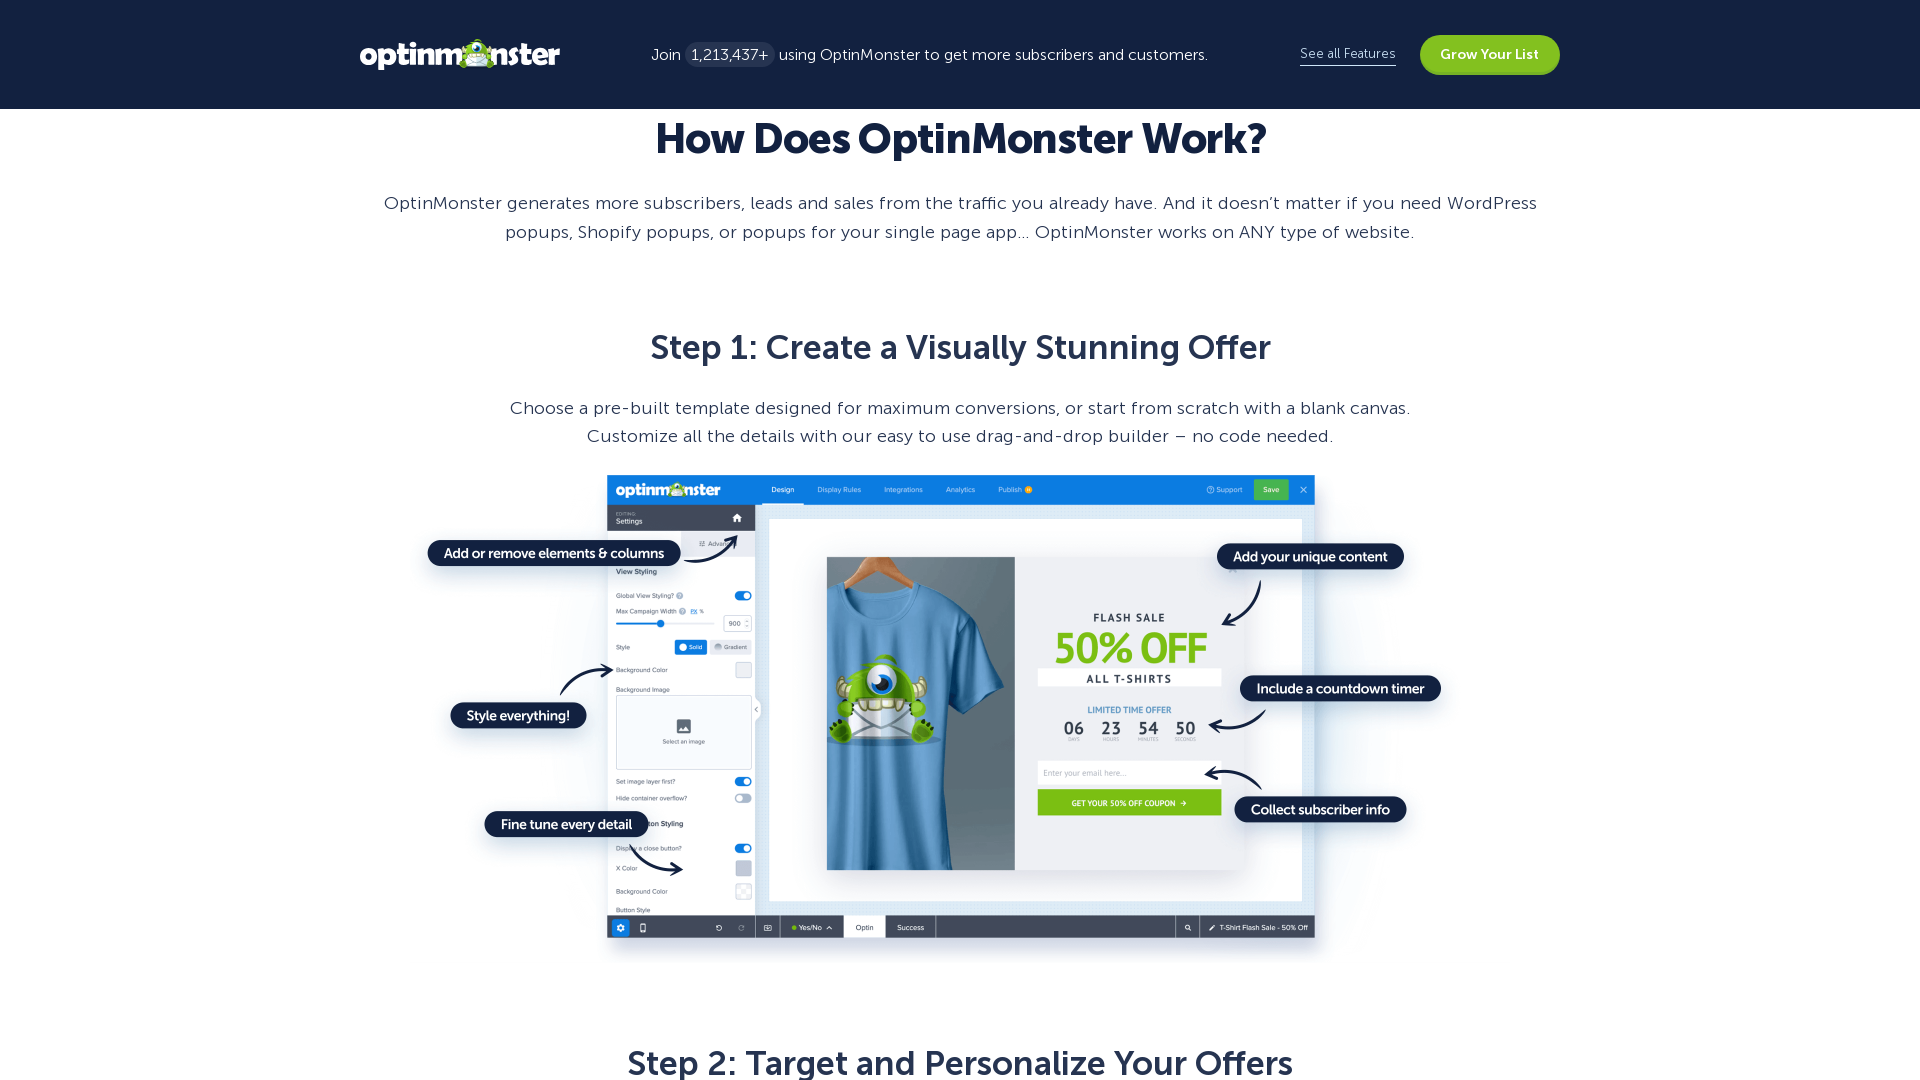

Waited 500ms after scroll 9/10
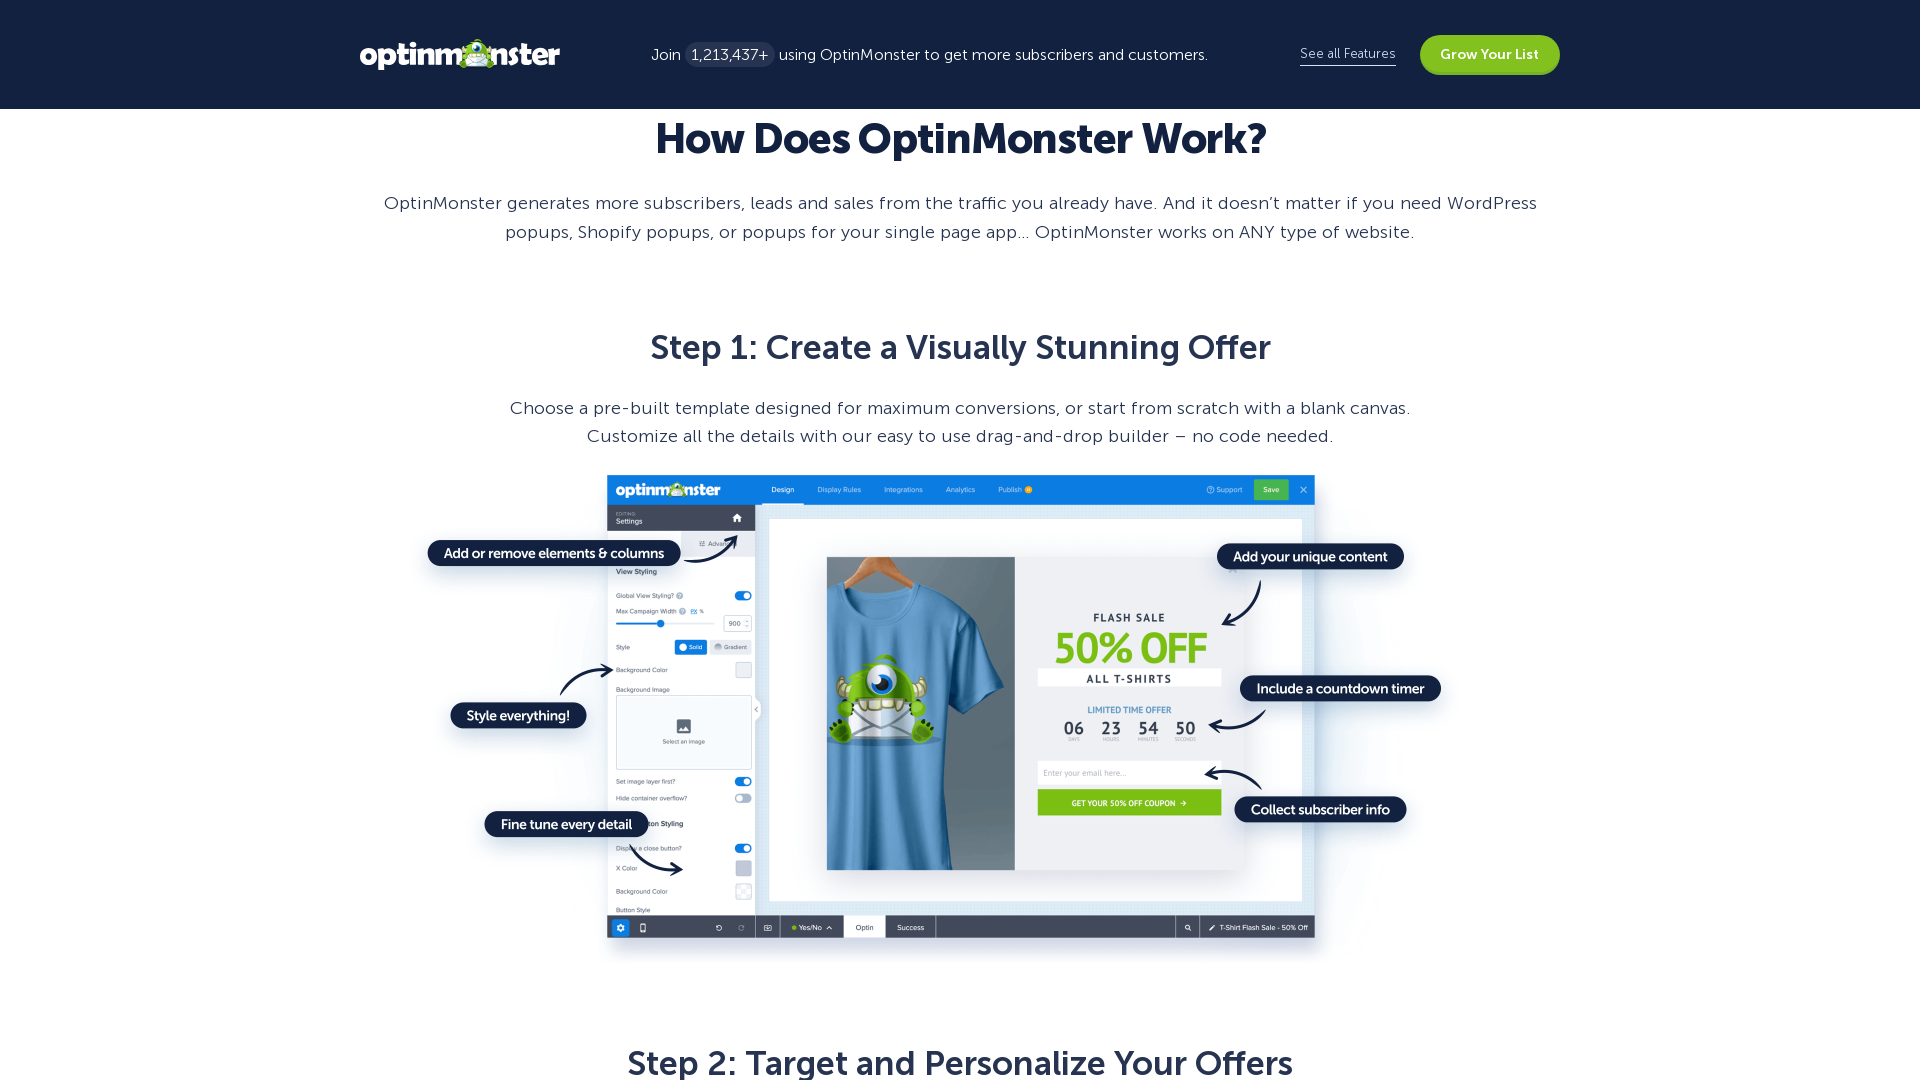

Scrolled down by 150 pixels (scroll 10/10)
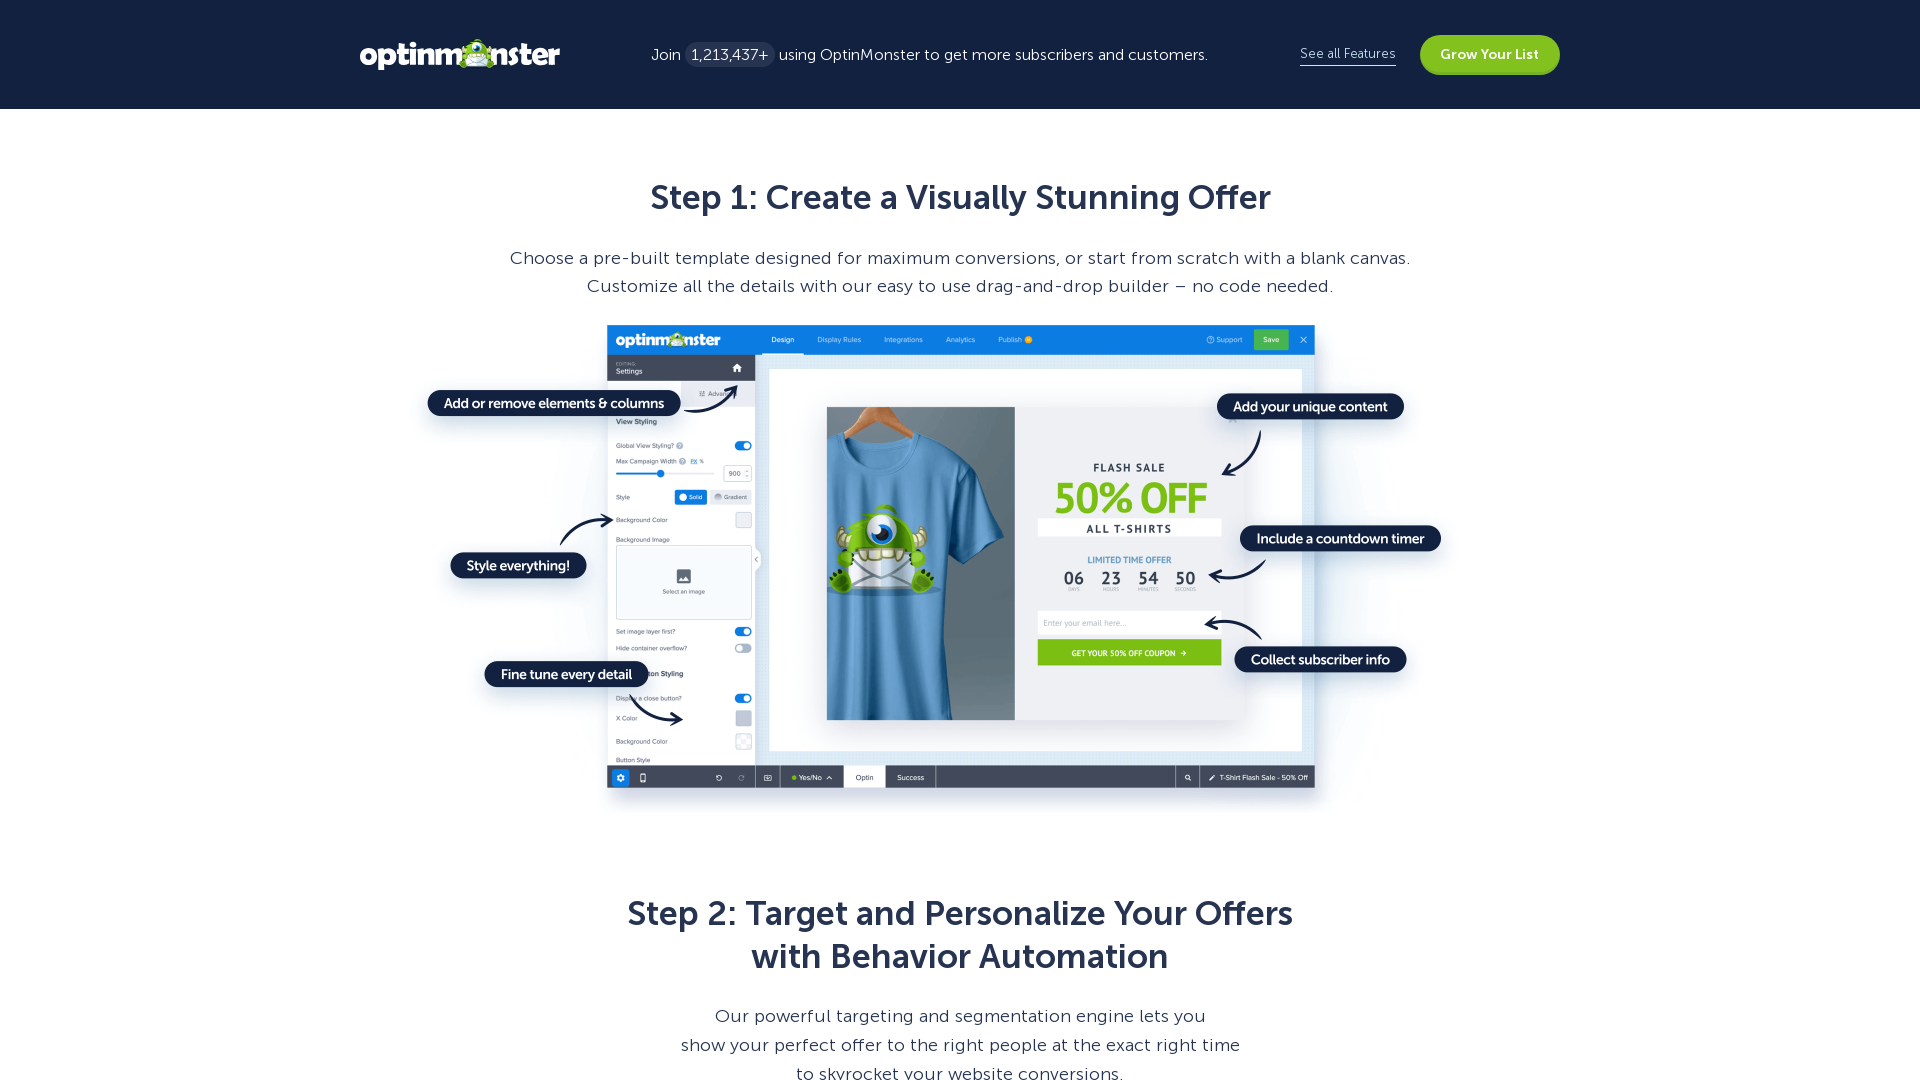

Waited 500ms after scroll 10/10
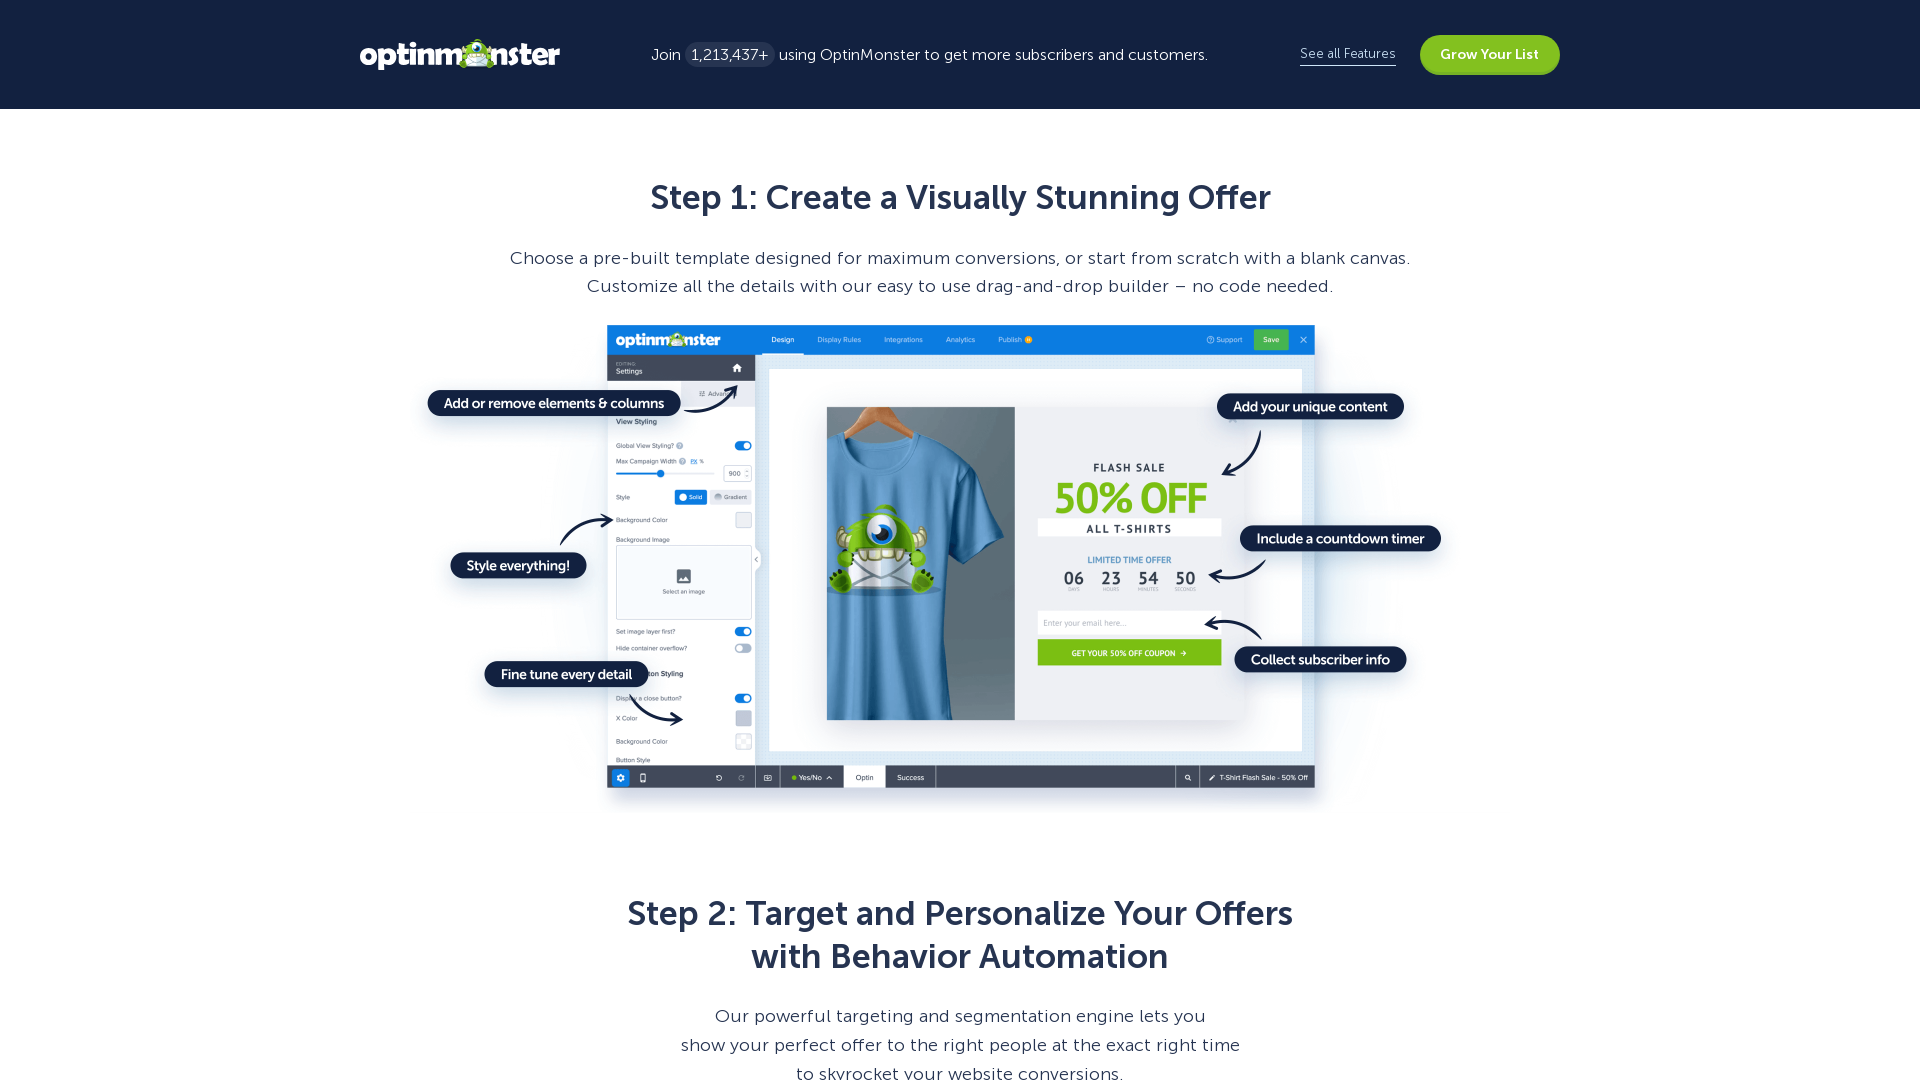

Retrieved all open pages from context
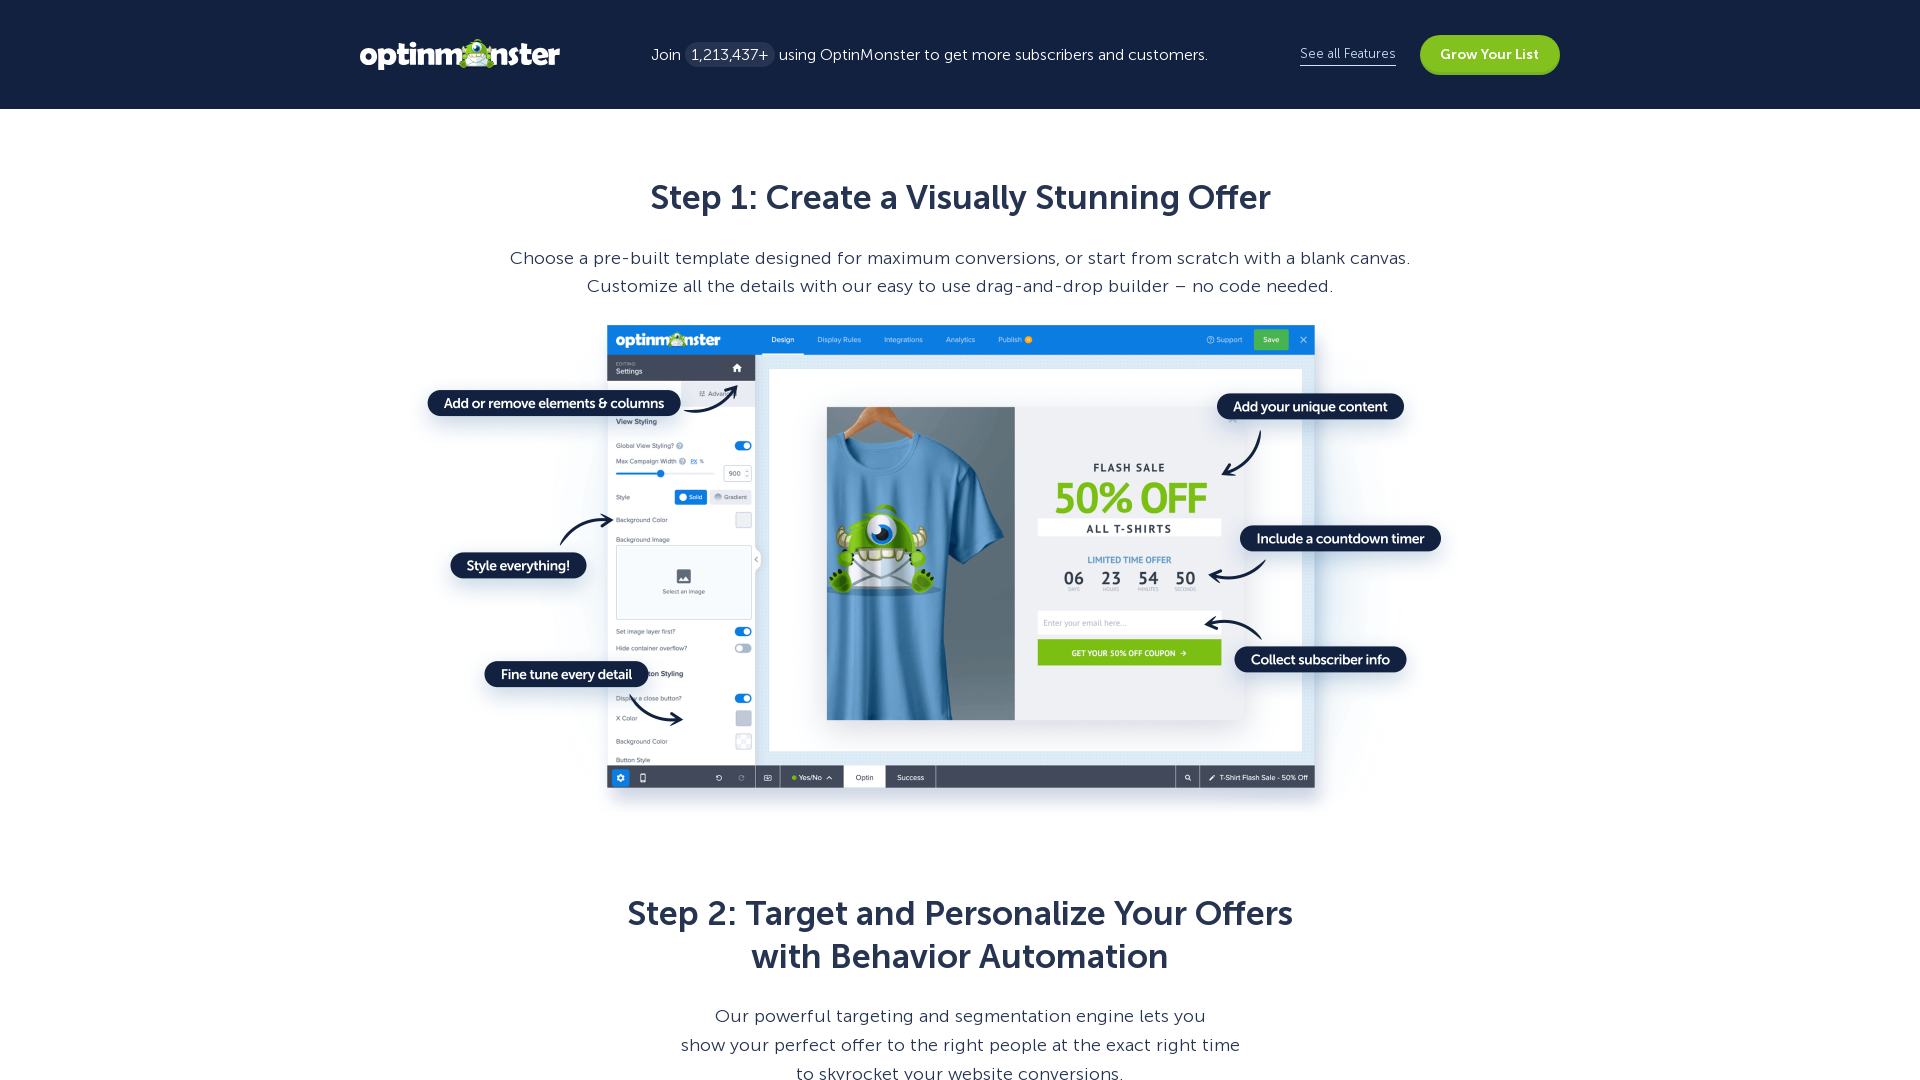

Retrieved page title: OptinMonster - Most Powerful Lead Generation Software for Marketers
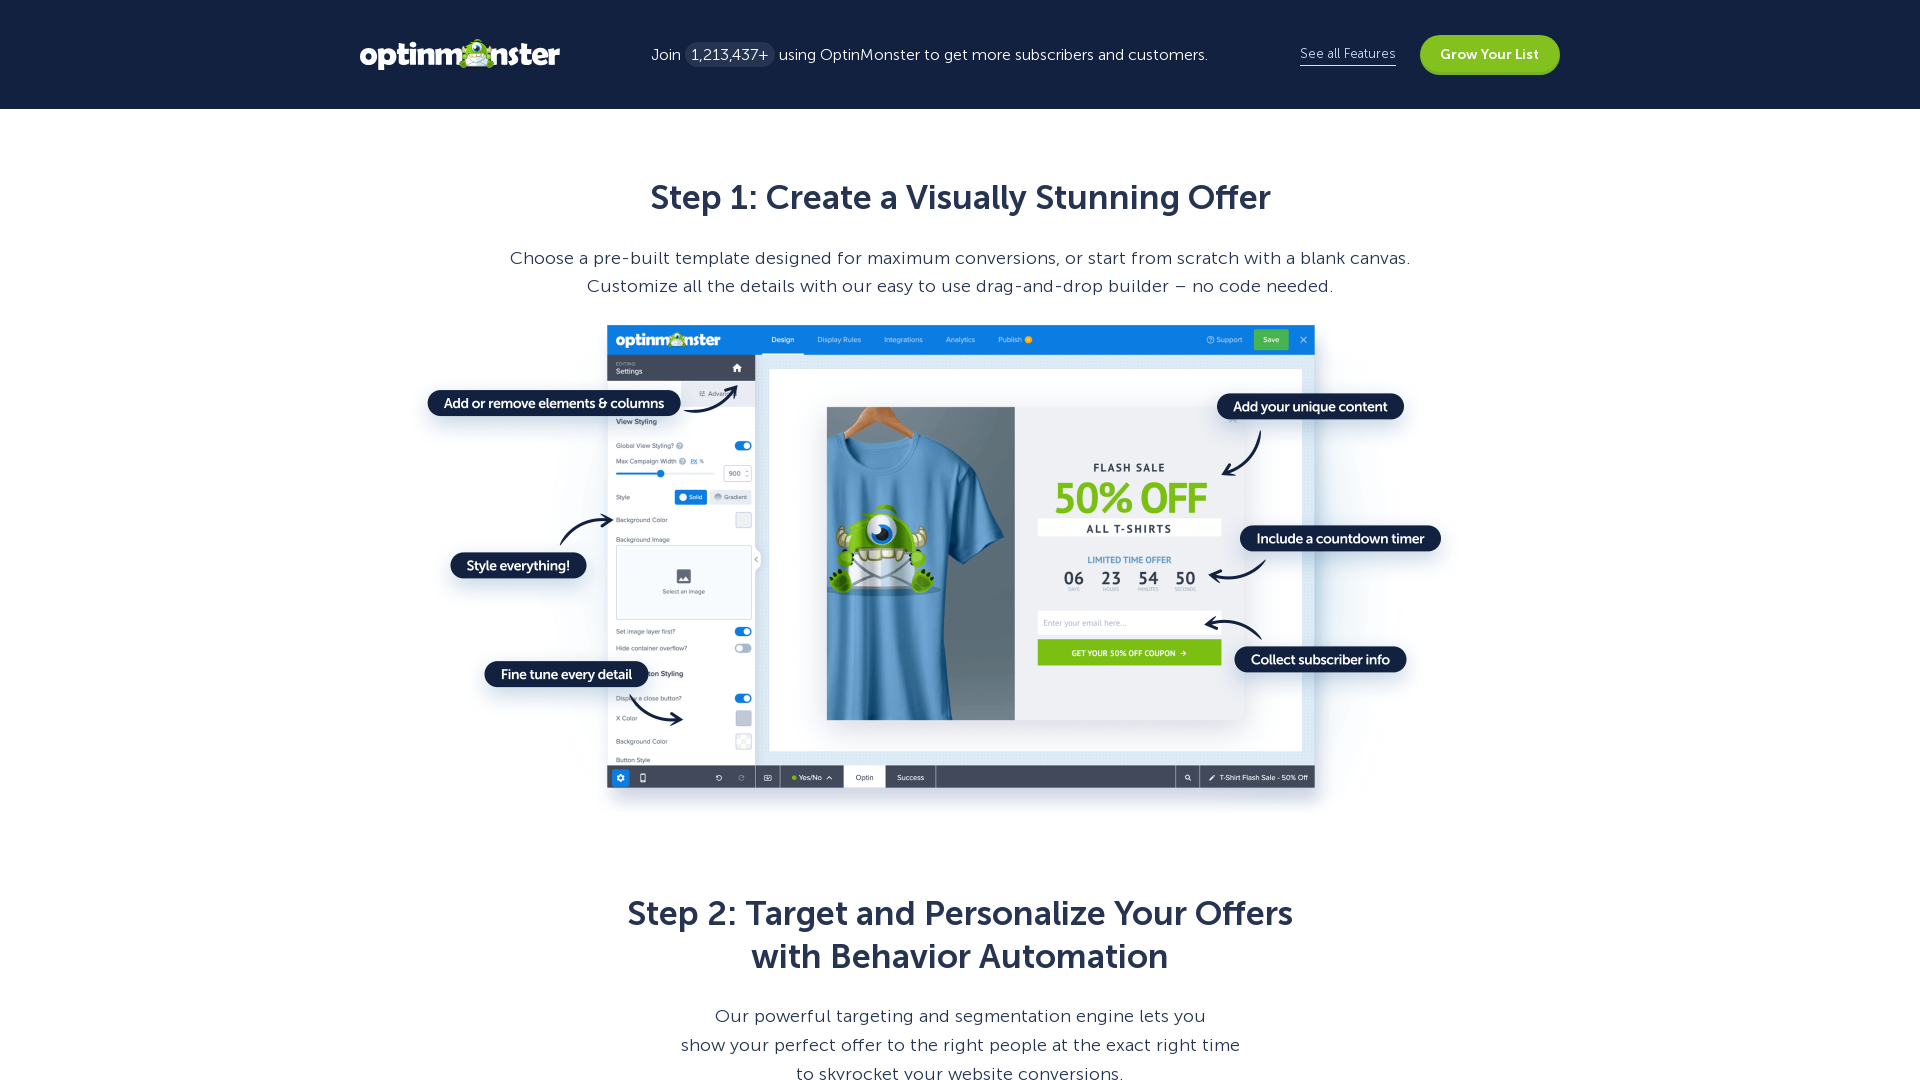

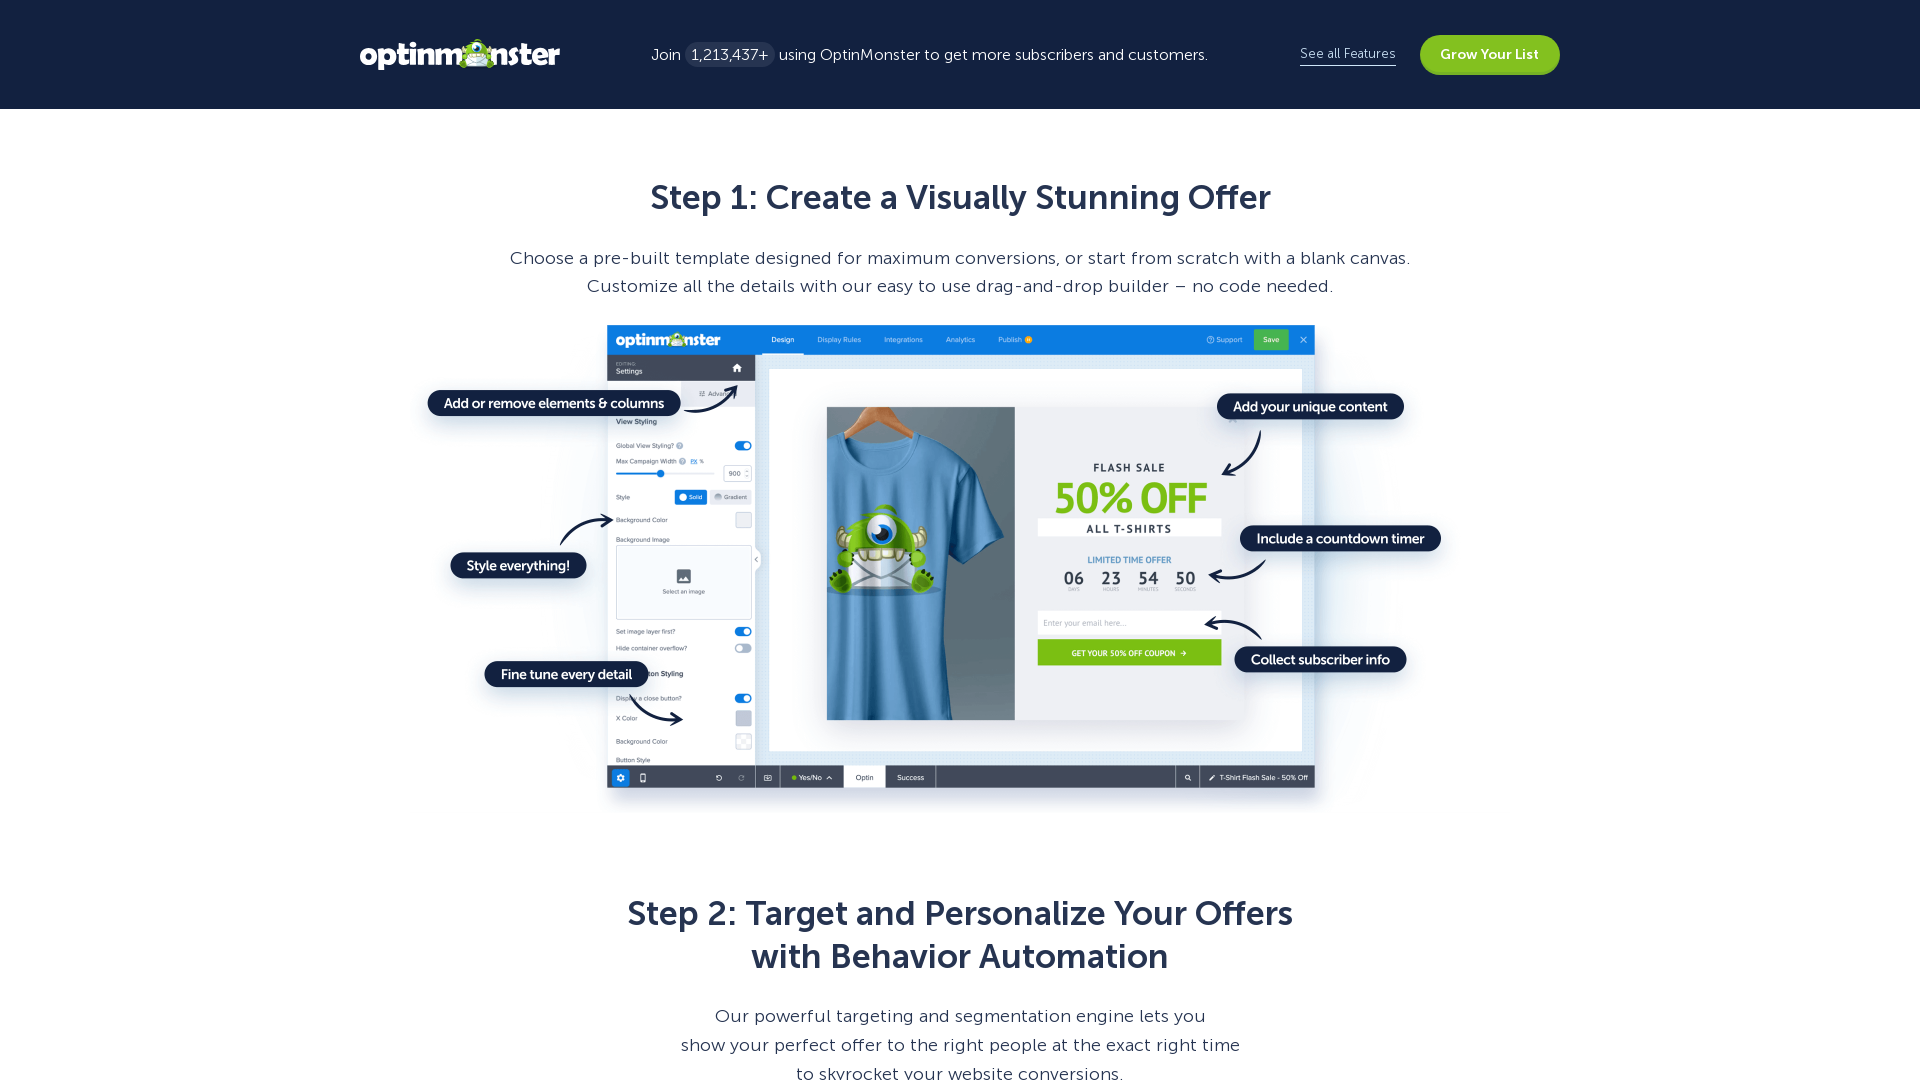